Tests a todo application by adding 5 new items to the list, then marking all 10 items (5 existing + 5 new) as completed by clicking their checkboxes.

Starting URL: https://lambdatest.github.io/sample-todo-app/

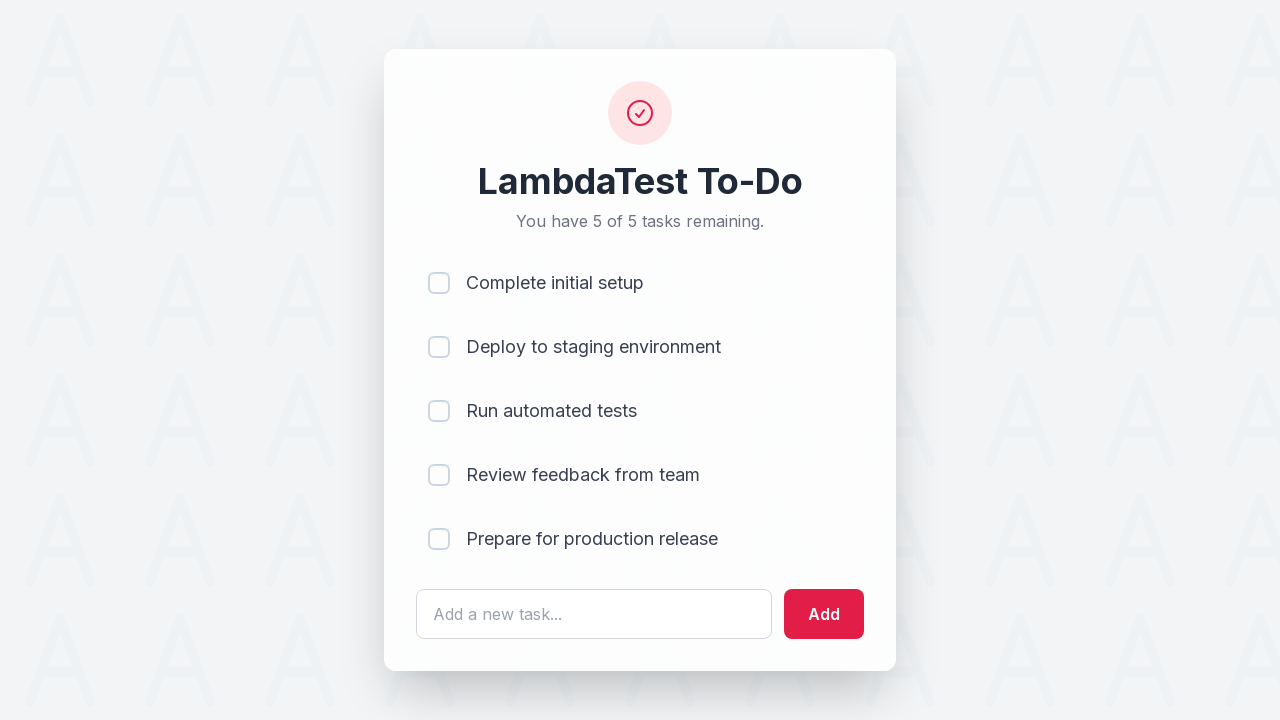

Waited 2 seconds for page to load
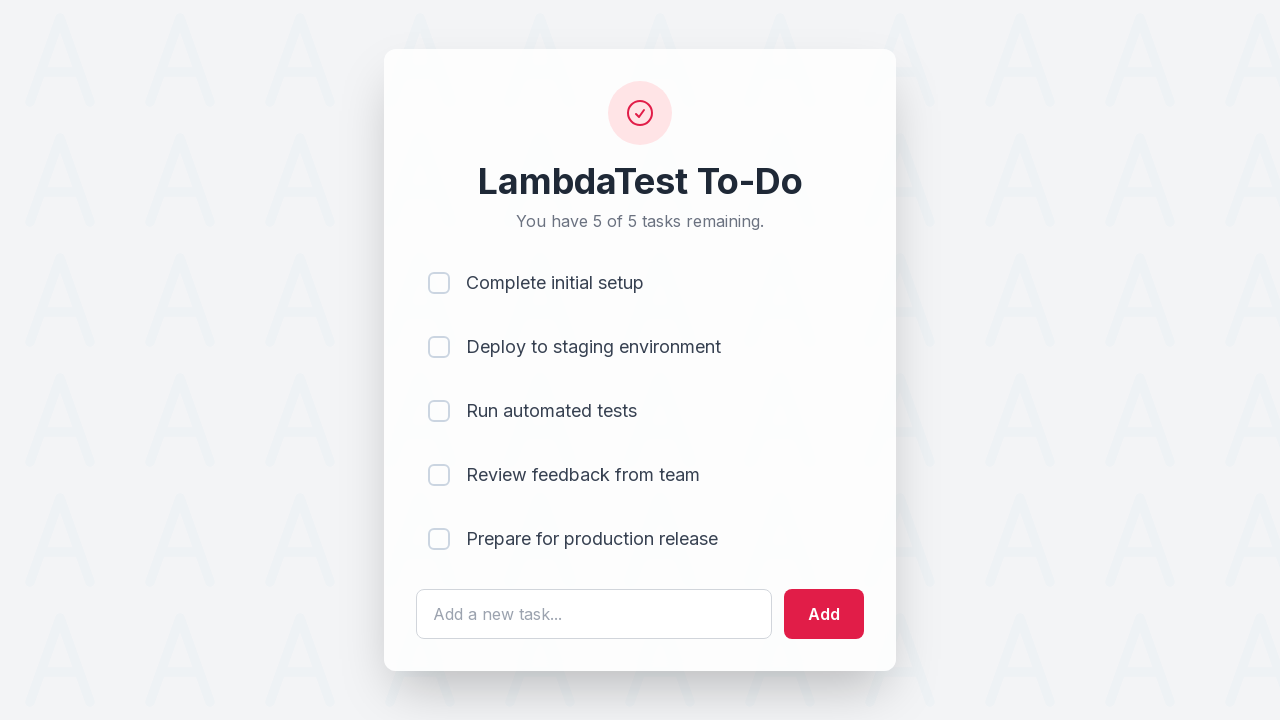

Located the todo text input field
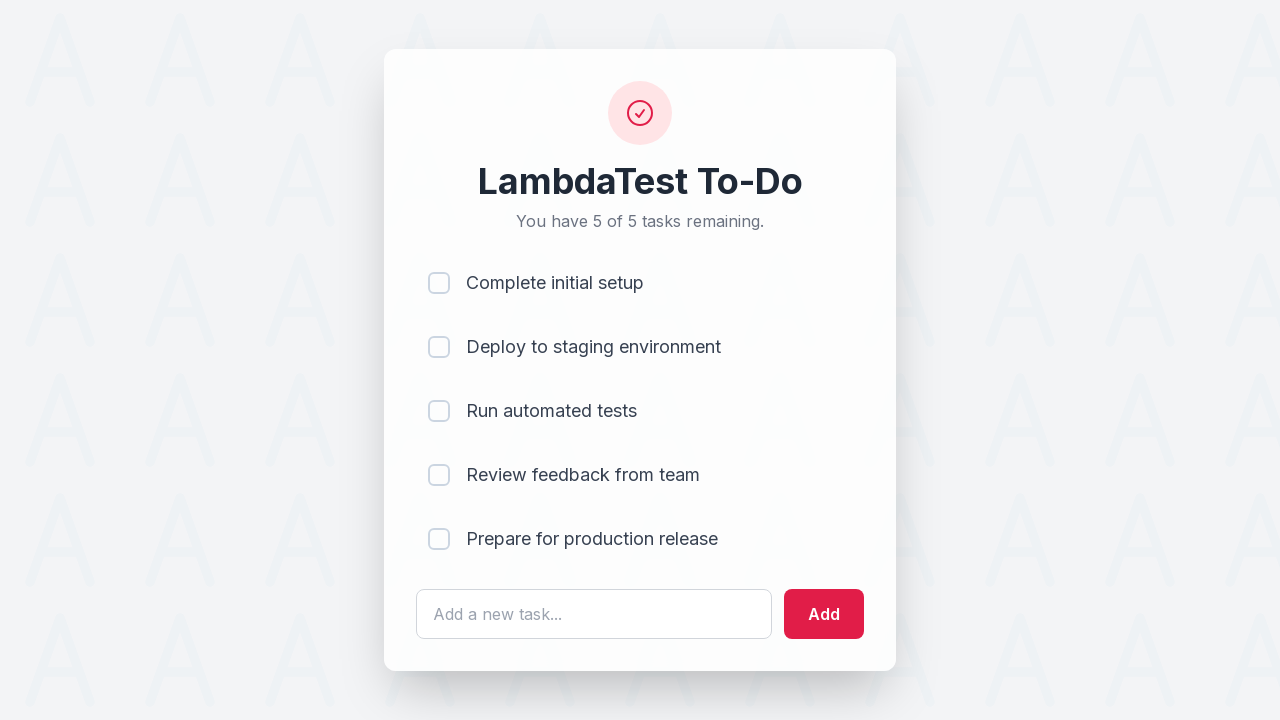

Clicked on text field to add new item 1 at (594, 614) on #sampletodotext
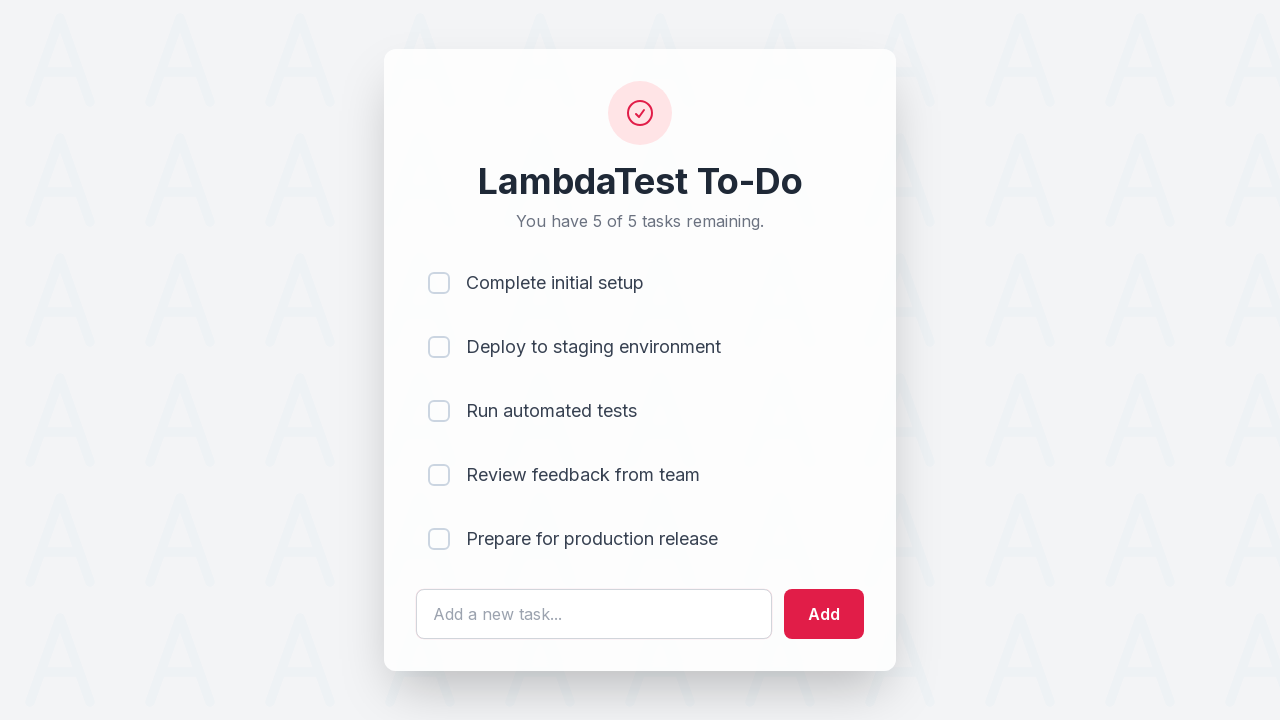

Filled text field with 'Adding a new item 1' on #sampletodotext
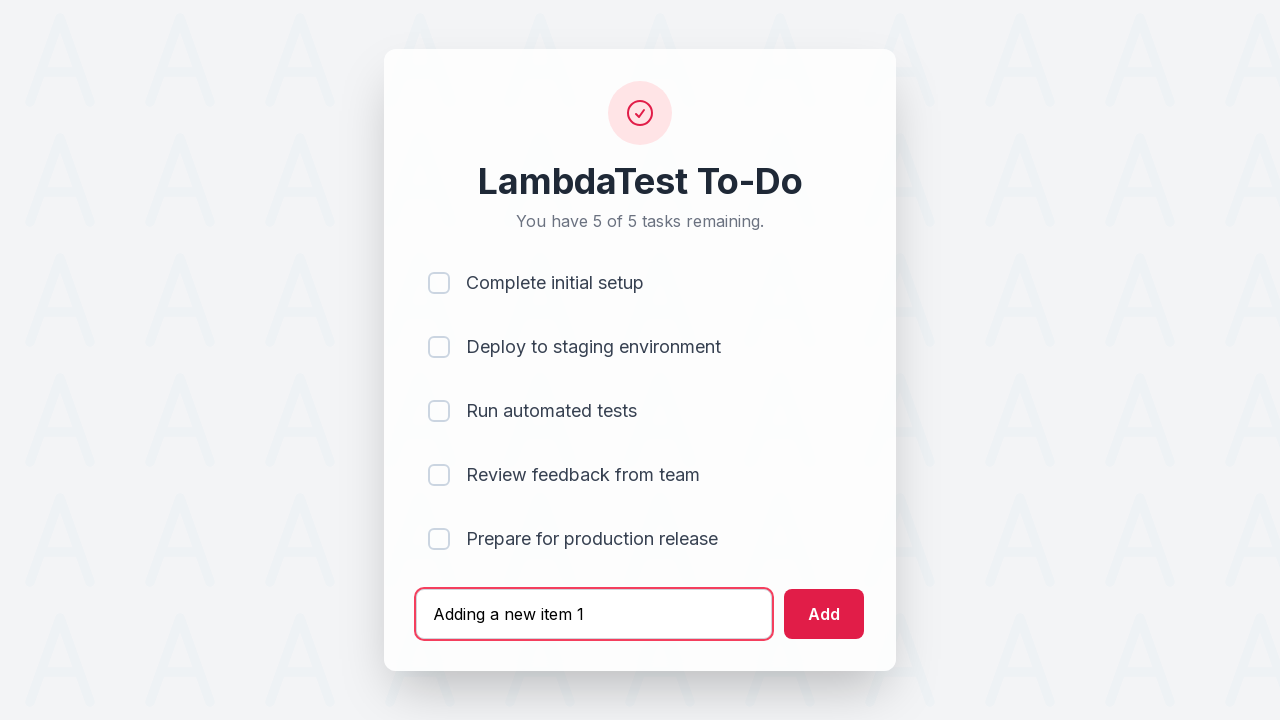

Pressed Enter to add item 1 to the list on #sampletodotext
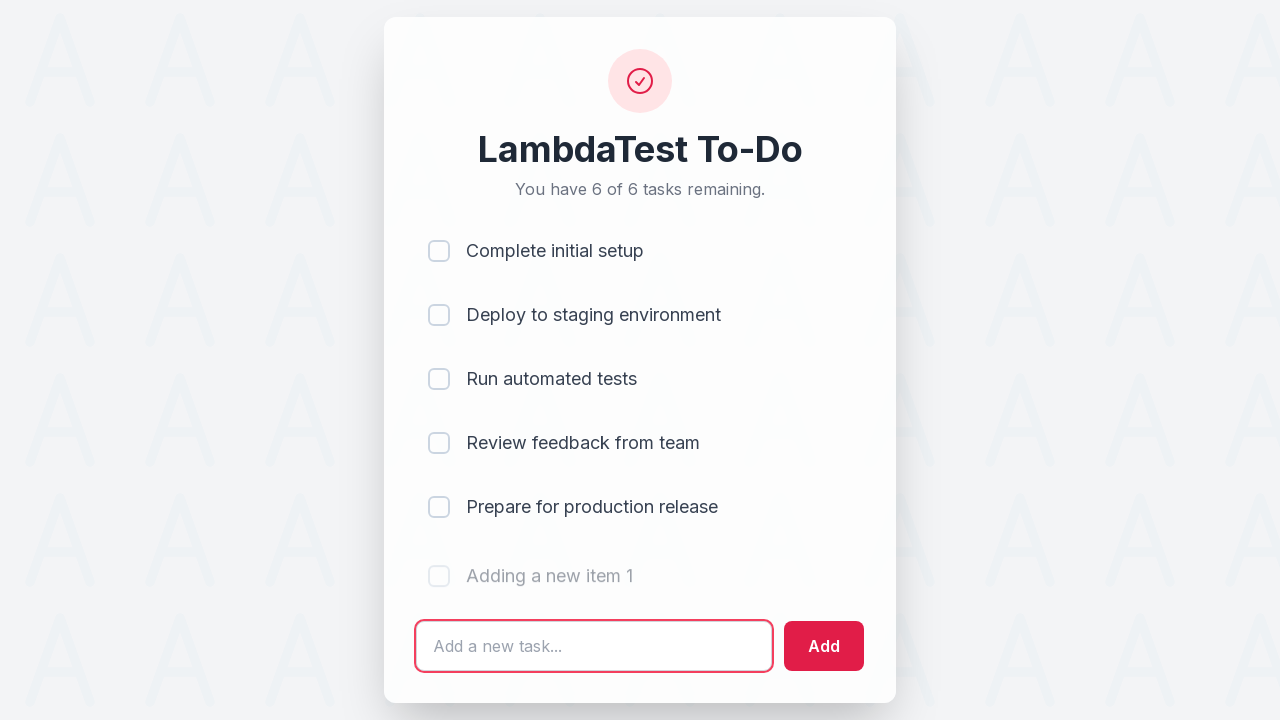

Waited 1 second for item 1 to be added
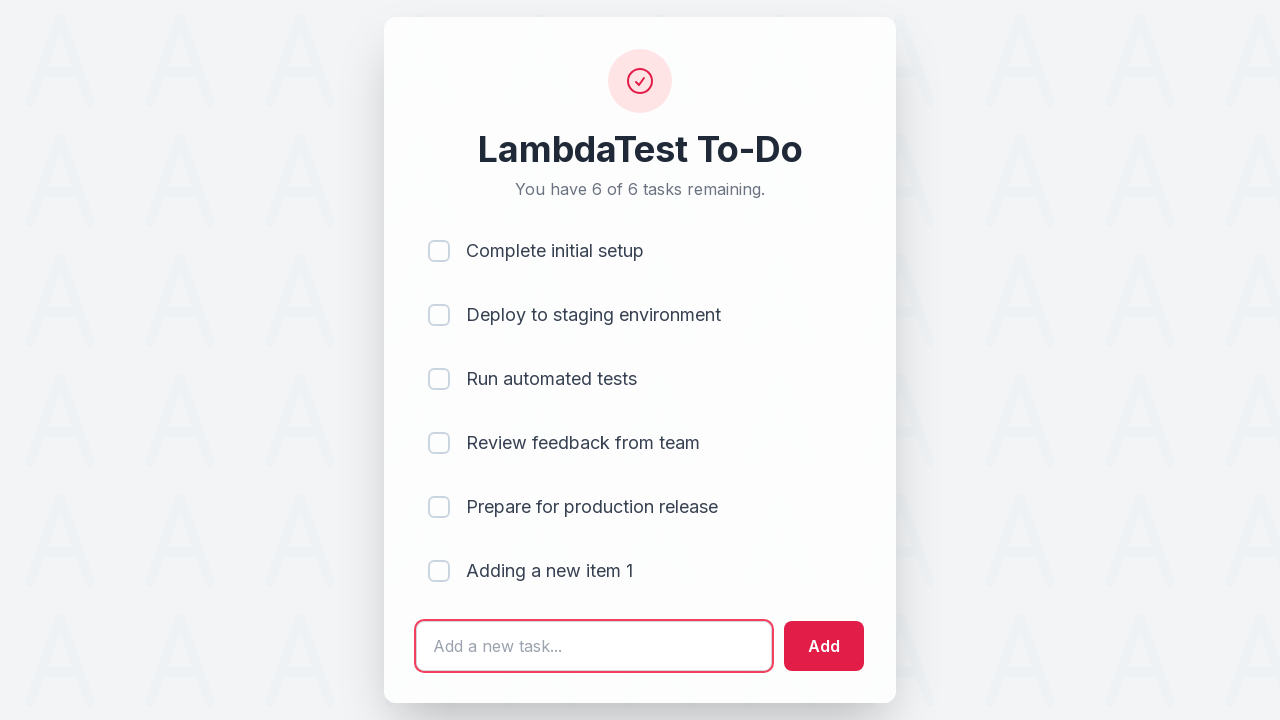

Clicked on text field to add new item 2 at (594, 646) on #sampletodotext
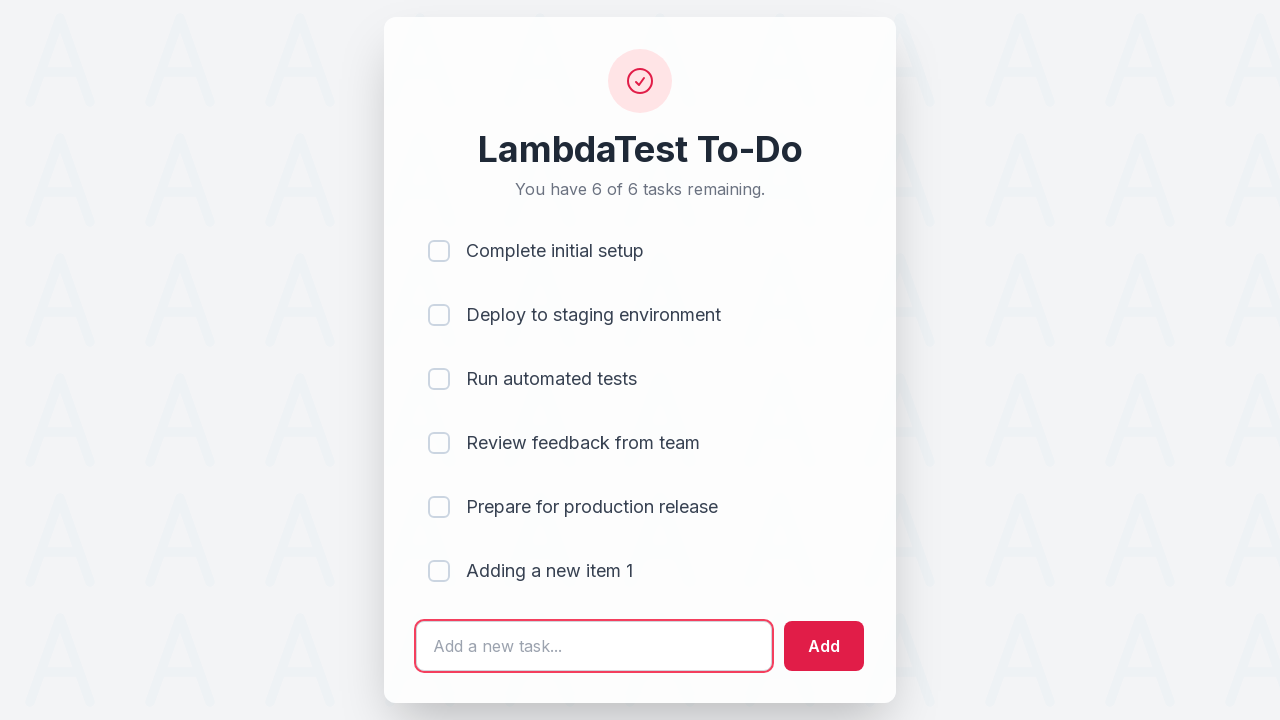

Filled text field with 'Adding a new item 2' on #sampletodotext
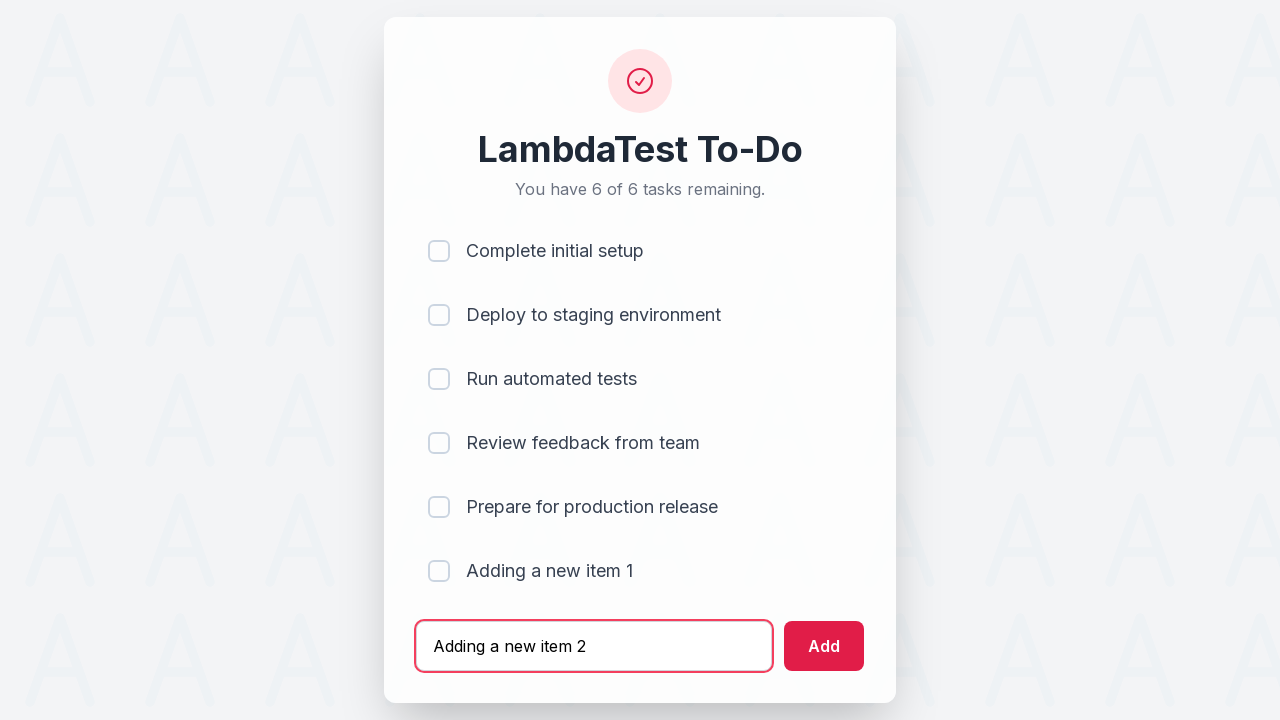

Pressed Enter to add item 2 to the list on #sampletodotext
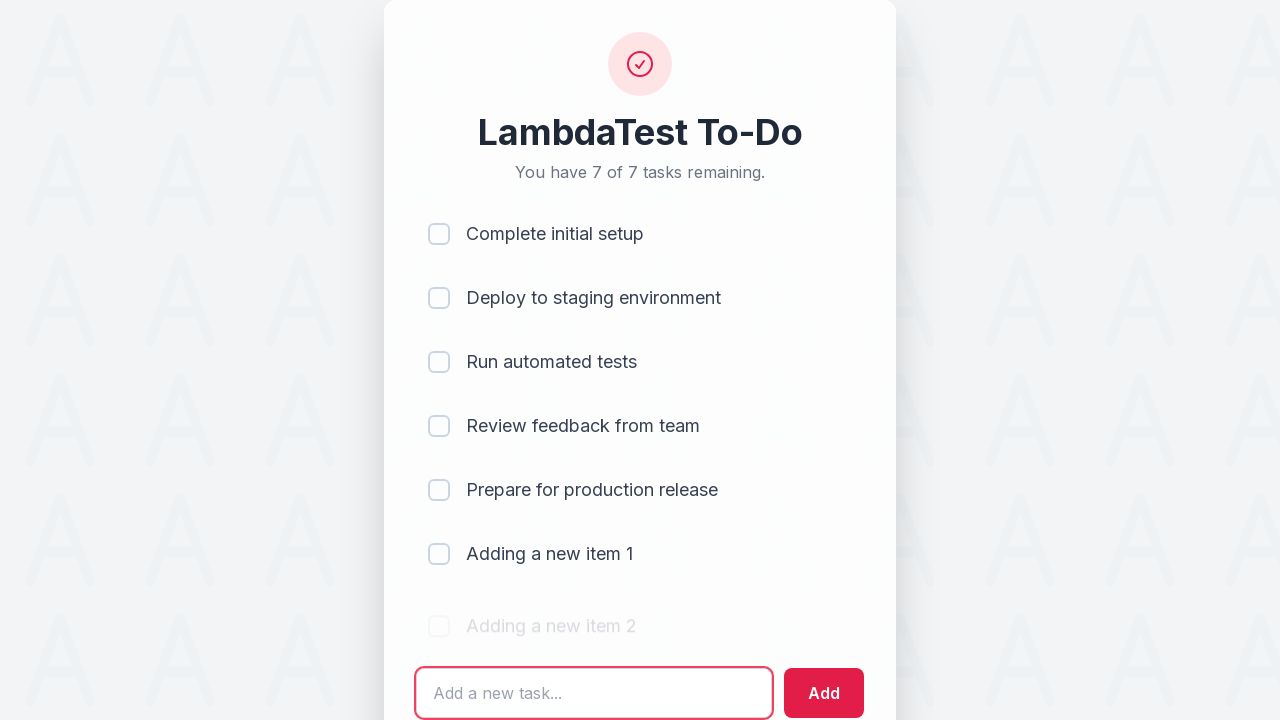

Waited 1 second for item 2 to be added
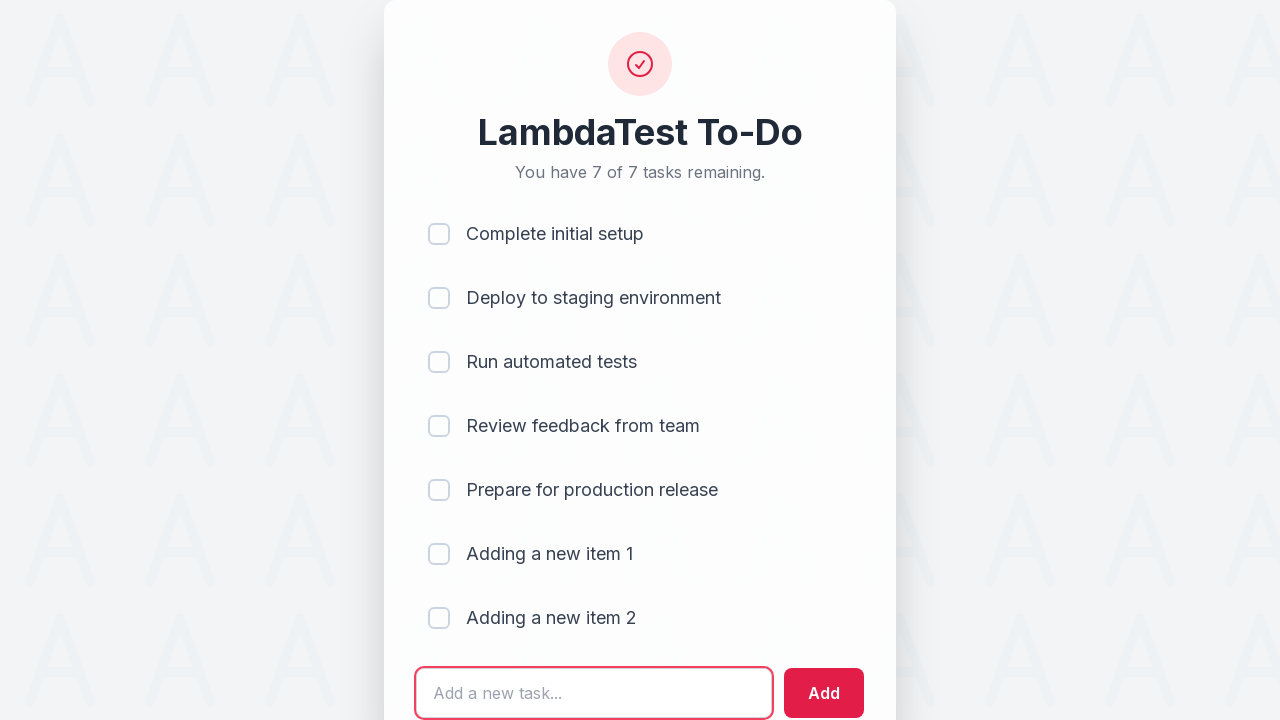

Clicked on text field to add new item 3 at (594, 693) on #sampletodotext
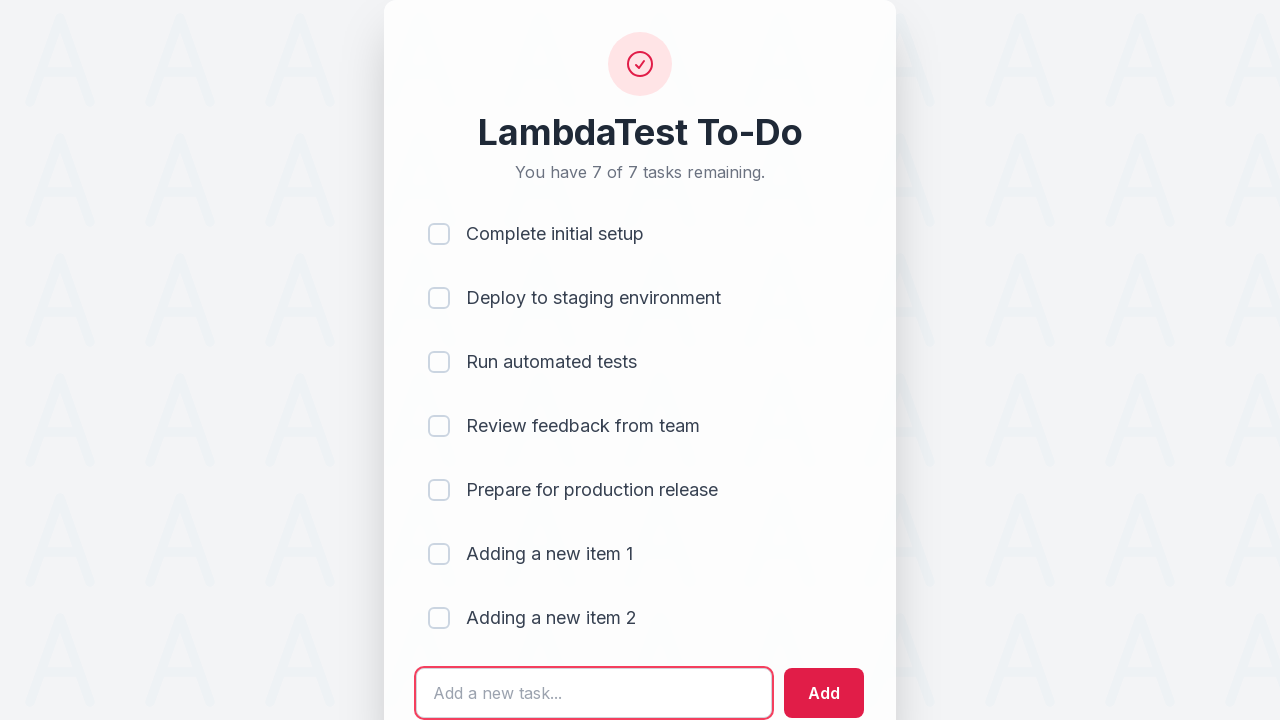

Filled text field with 'Adding a new item 3' on #sampletodotext
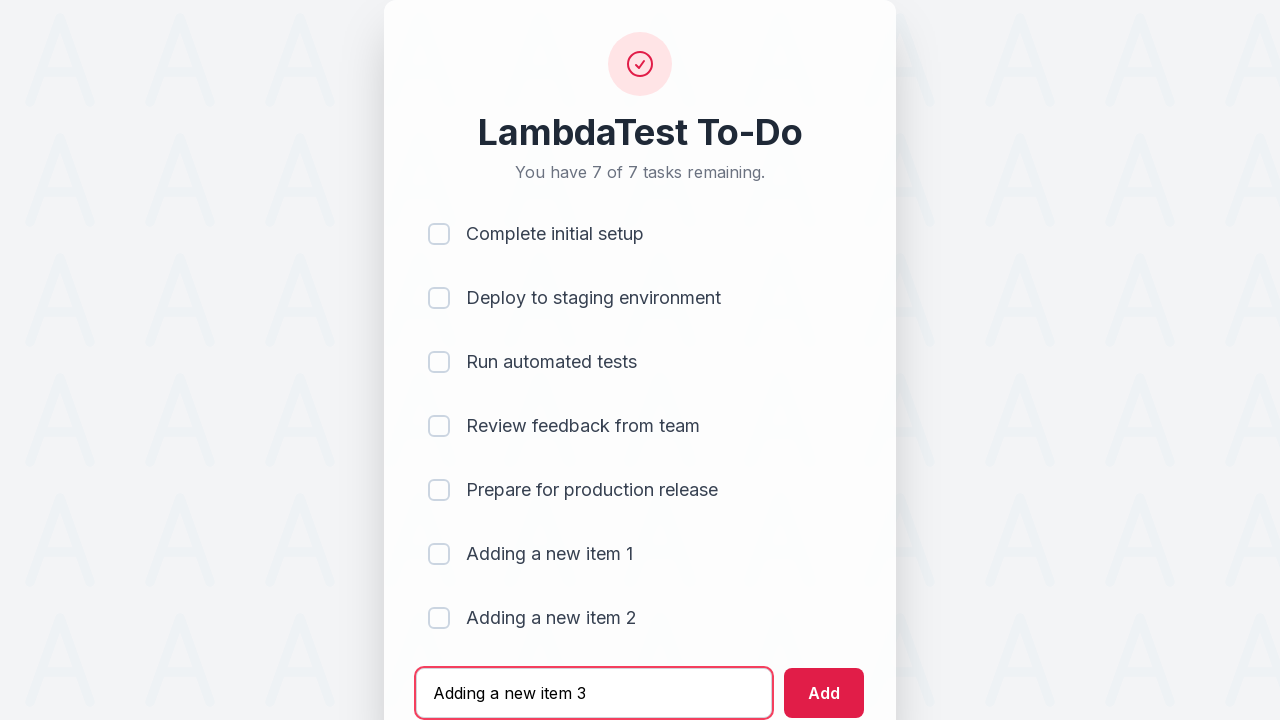

Pressed Enter to add item 3 to the list on #sampletodotext
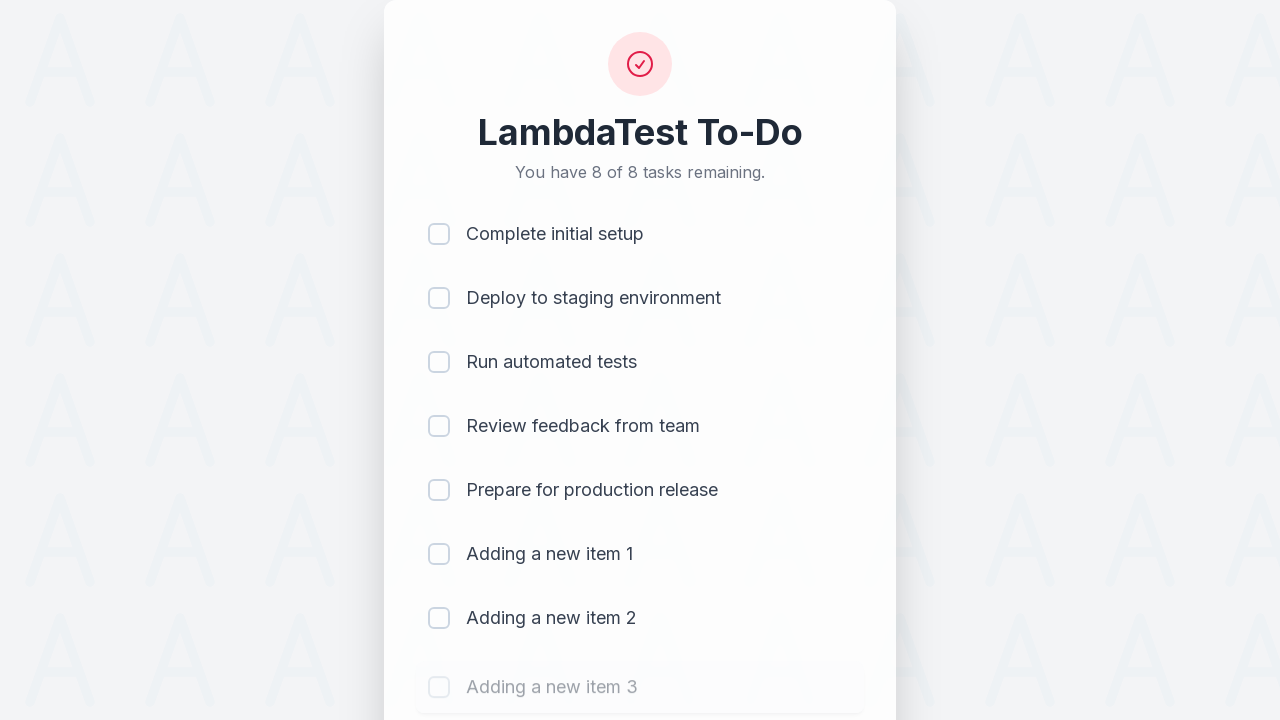

Waited 1 second for item 3 to be added
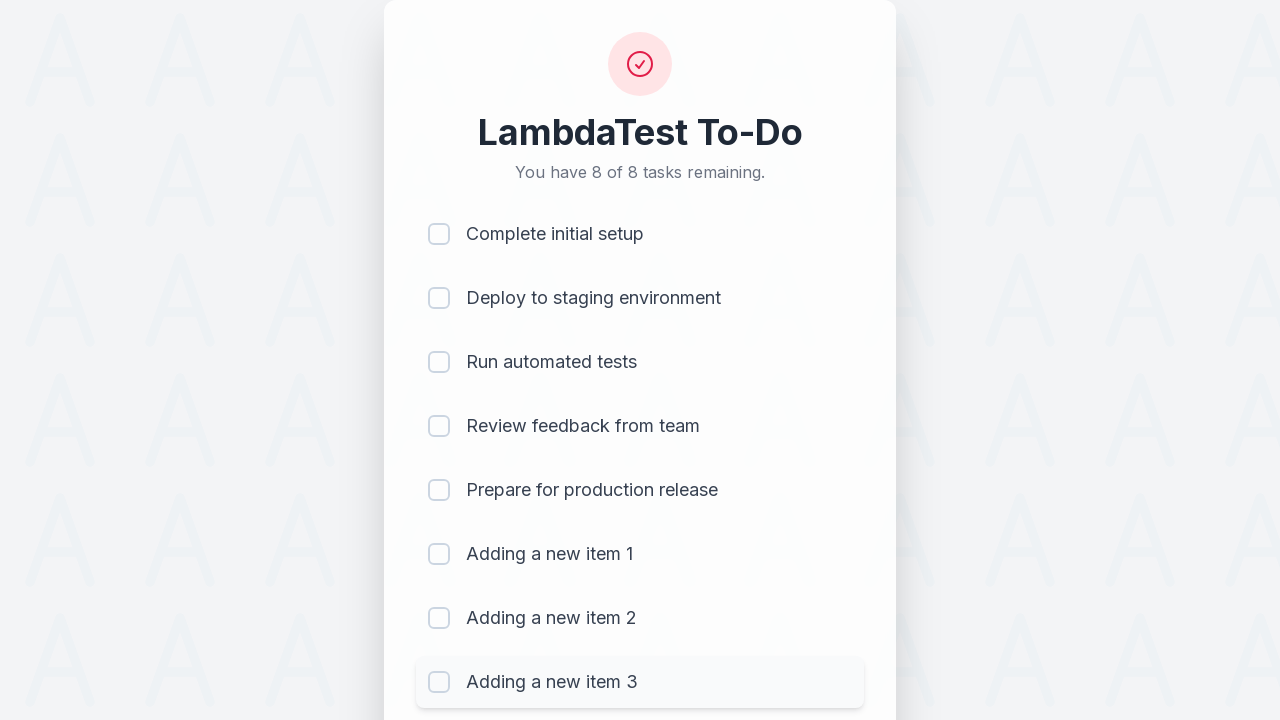

Clicked on text field to add new item 4 at (594, 663) on #sampletodotext
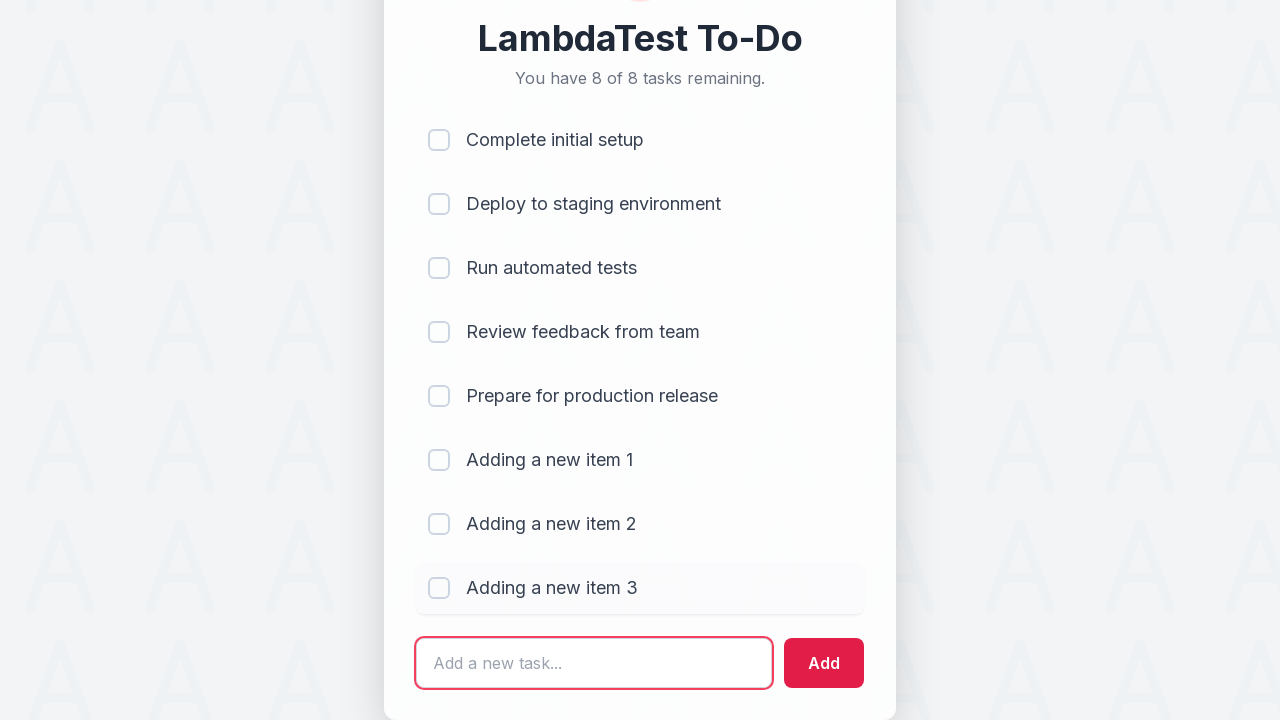

Filled text field with 'Adding a new item 4' on #sampletodotext
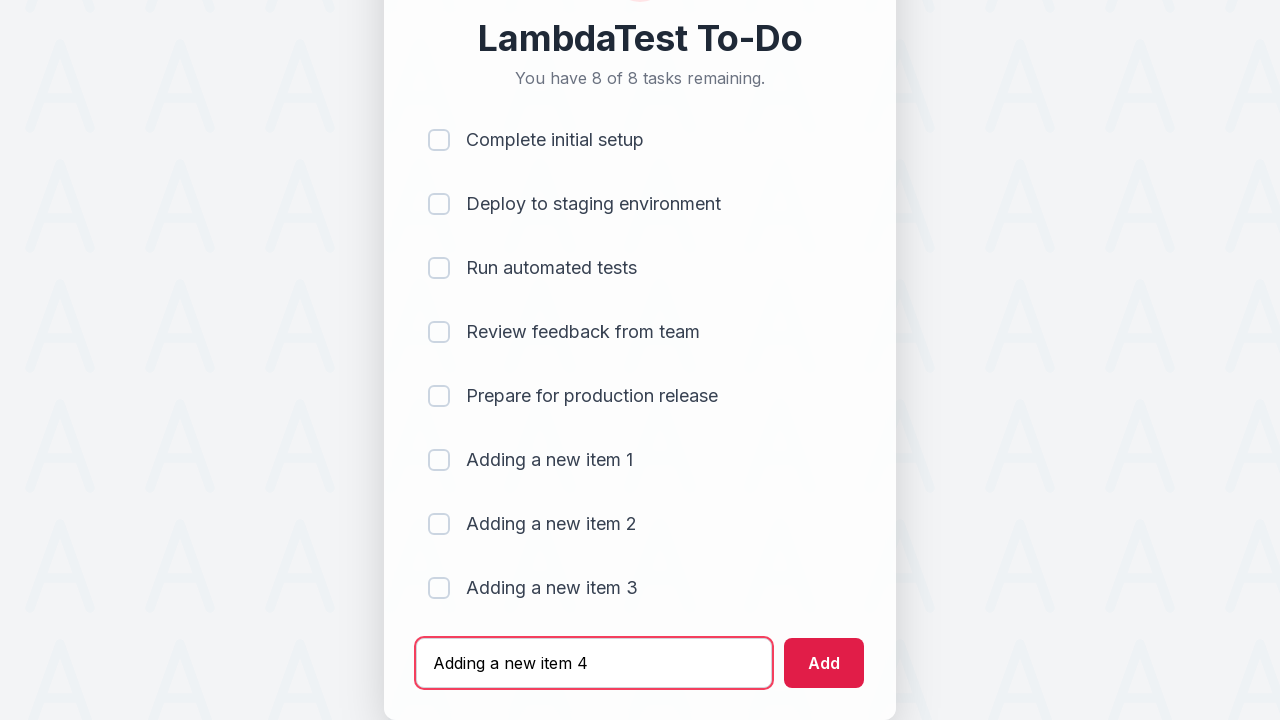

Pressed Enter to add item 4 to the list on #sampletodotext
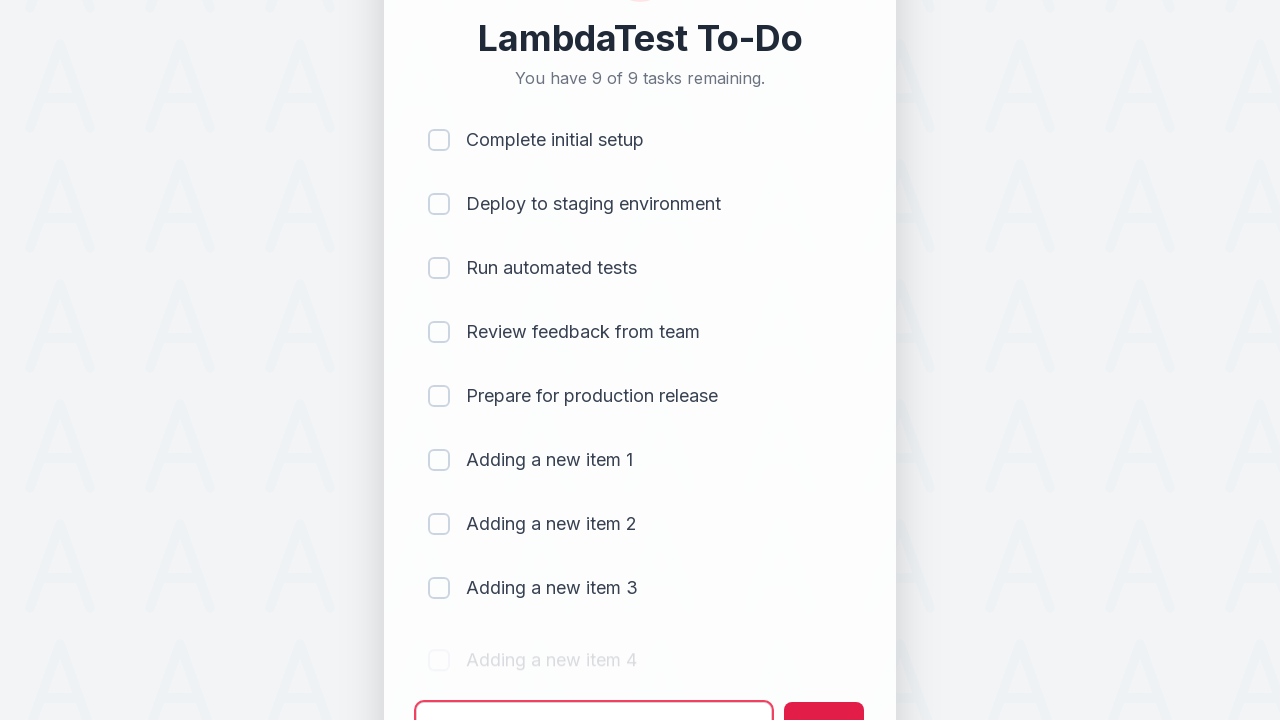

Waited 1 second for item 4 to be added
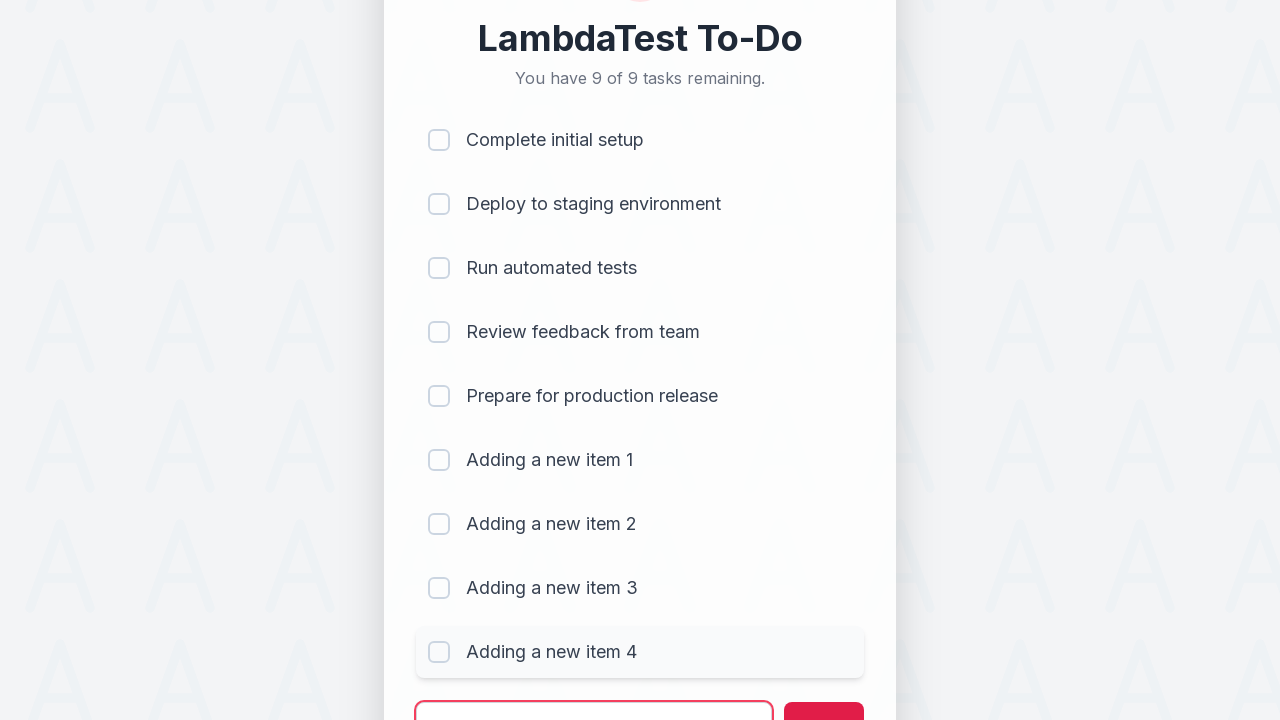

Clicked on text field to add new item 5 at (594, 695) on #sampletodotext
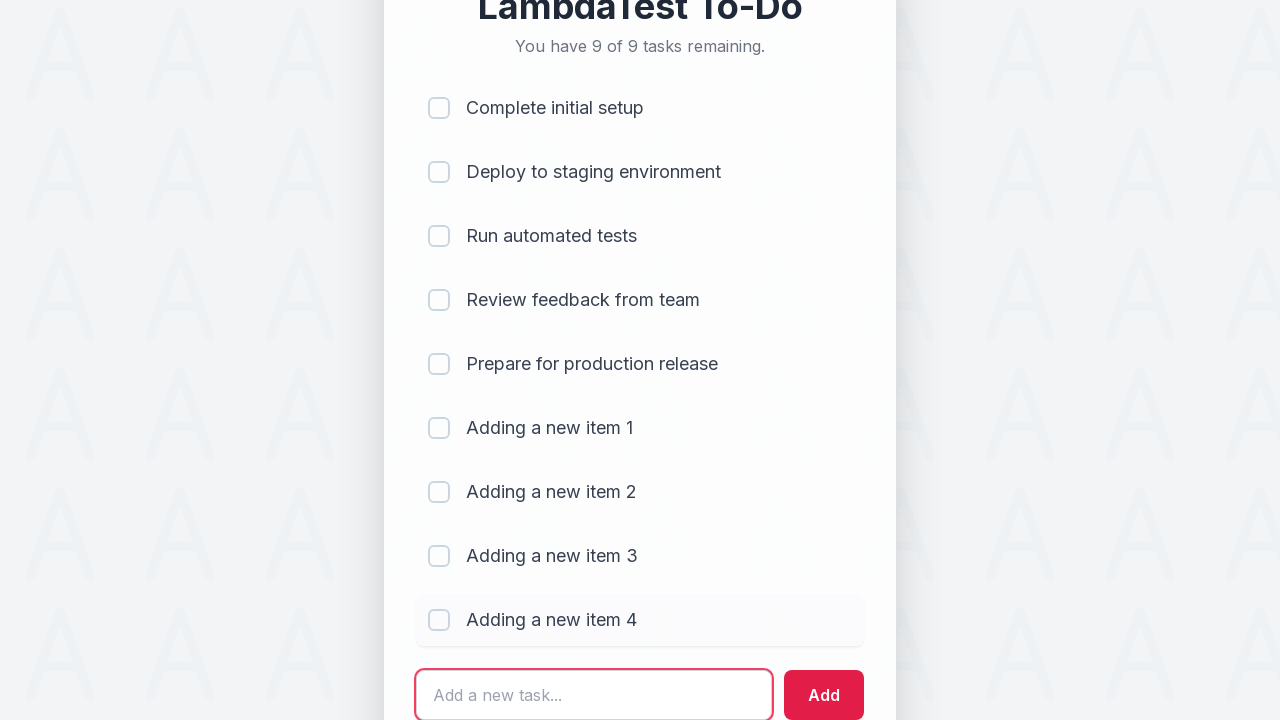

Filled text field with 'Adding a new item 5' on #sampletodotext
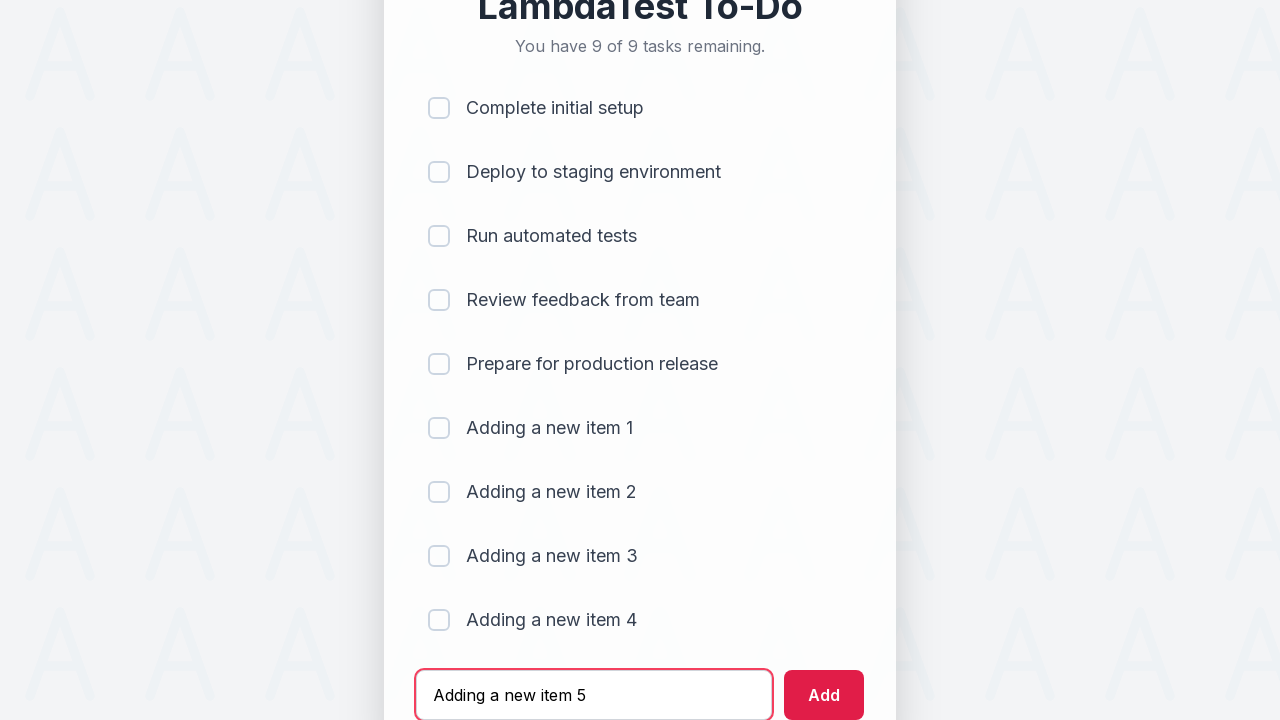

Pressed Enter to add item 5 to the list on #sampletodotext
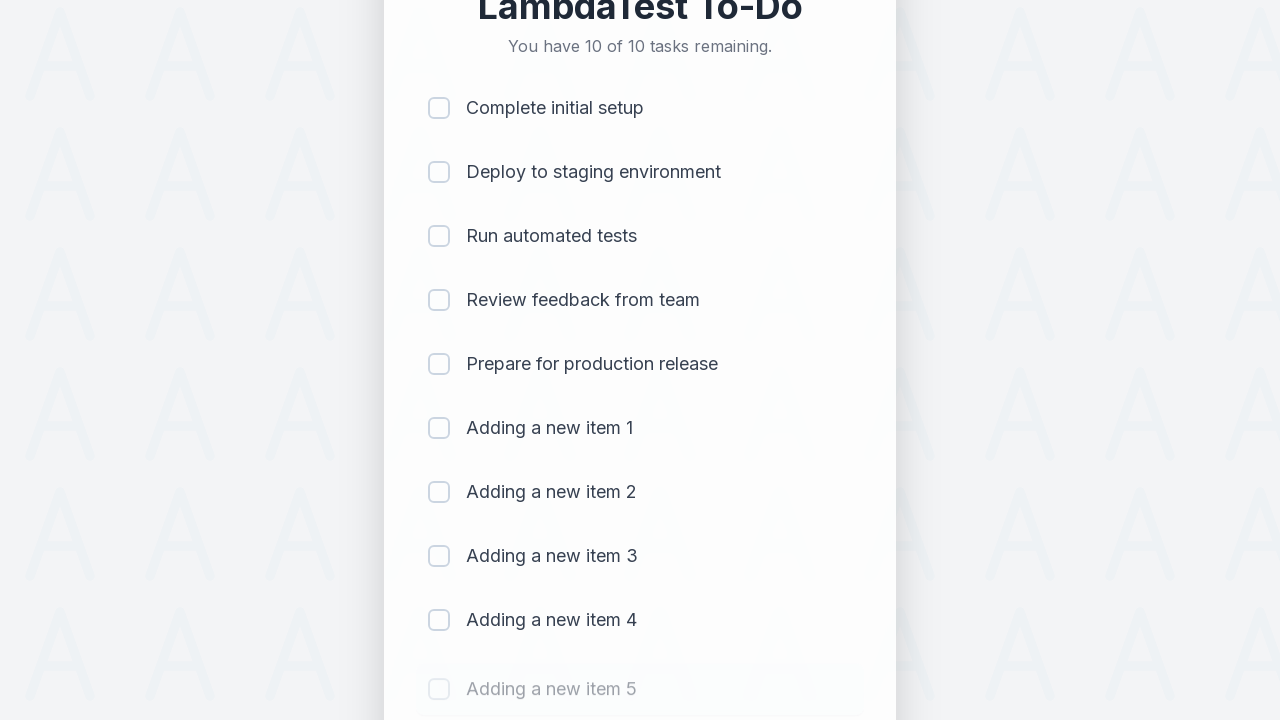

Waited 1 second for item 5 to be added
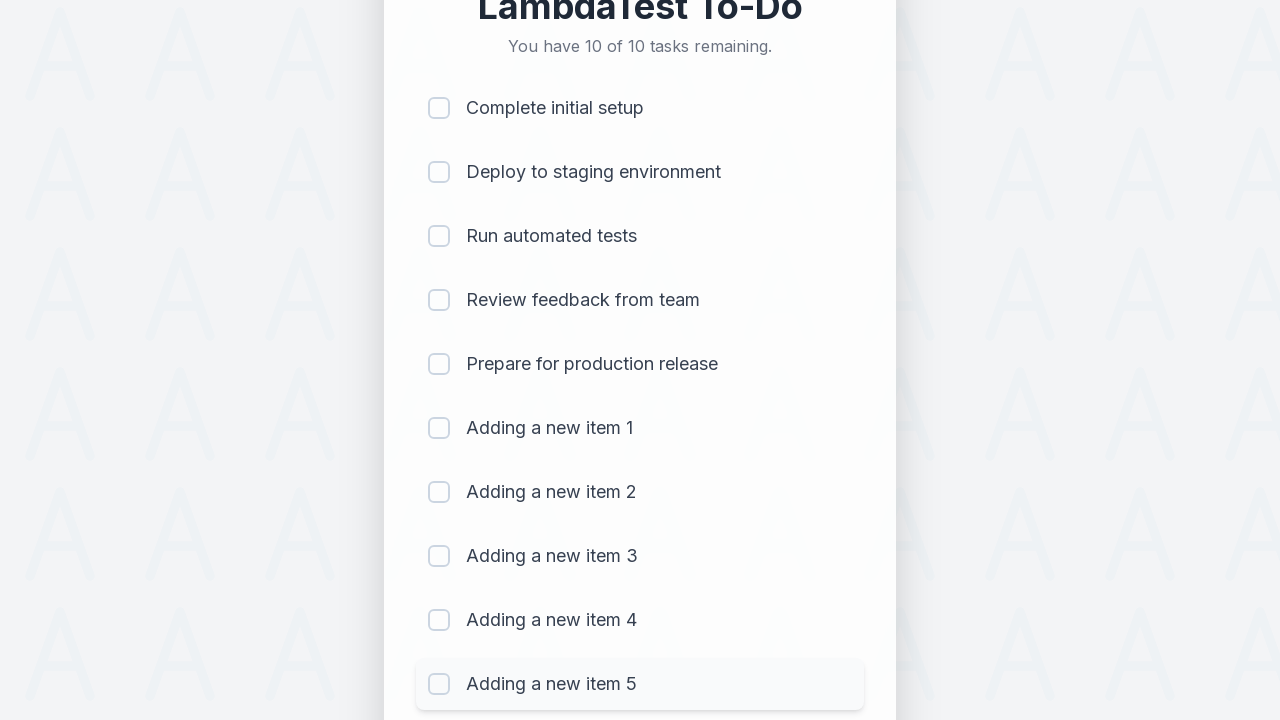

Clicked checkbox for item 1 to mark as completed at (439, 108) on (//input[@type='checkbox'])[1]
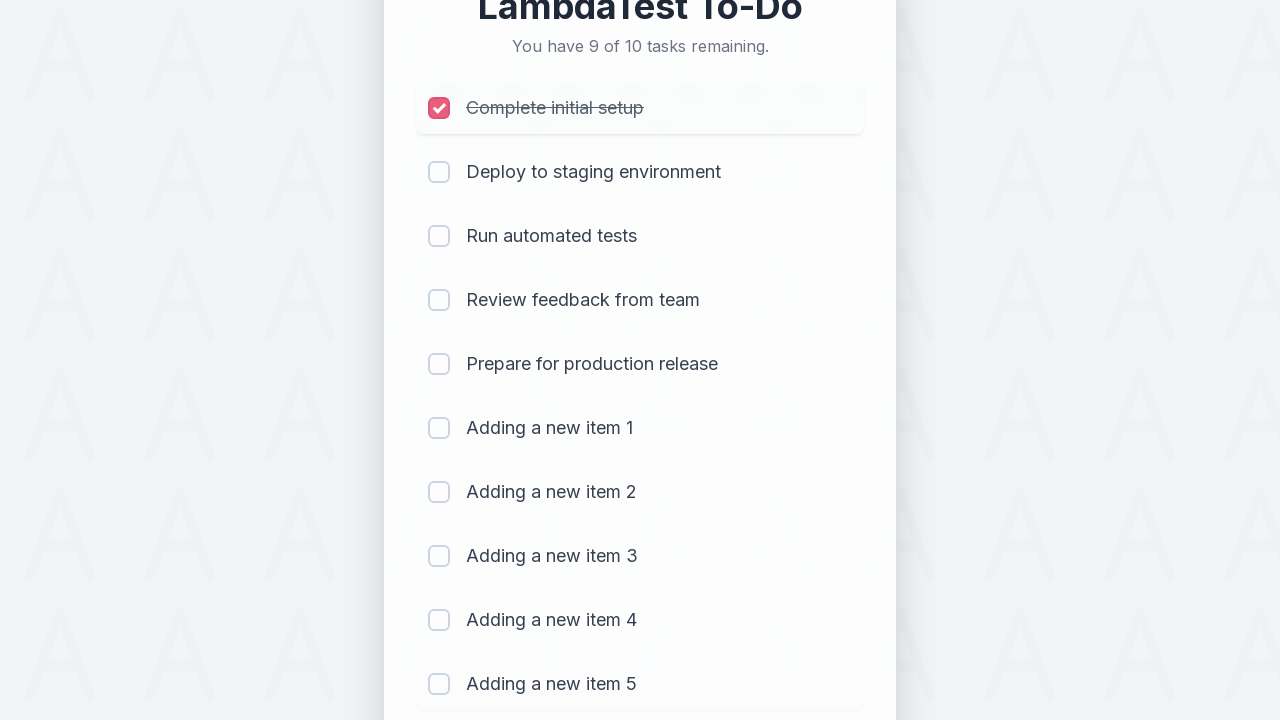

Waited 500ms after marking item 1 as completed
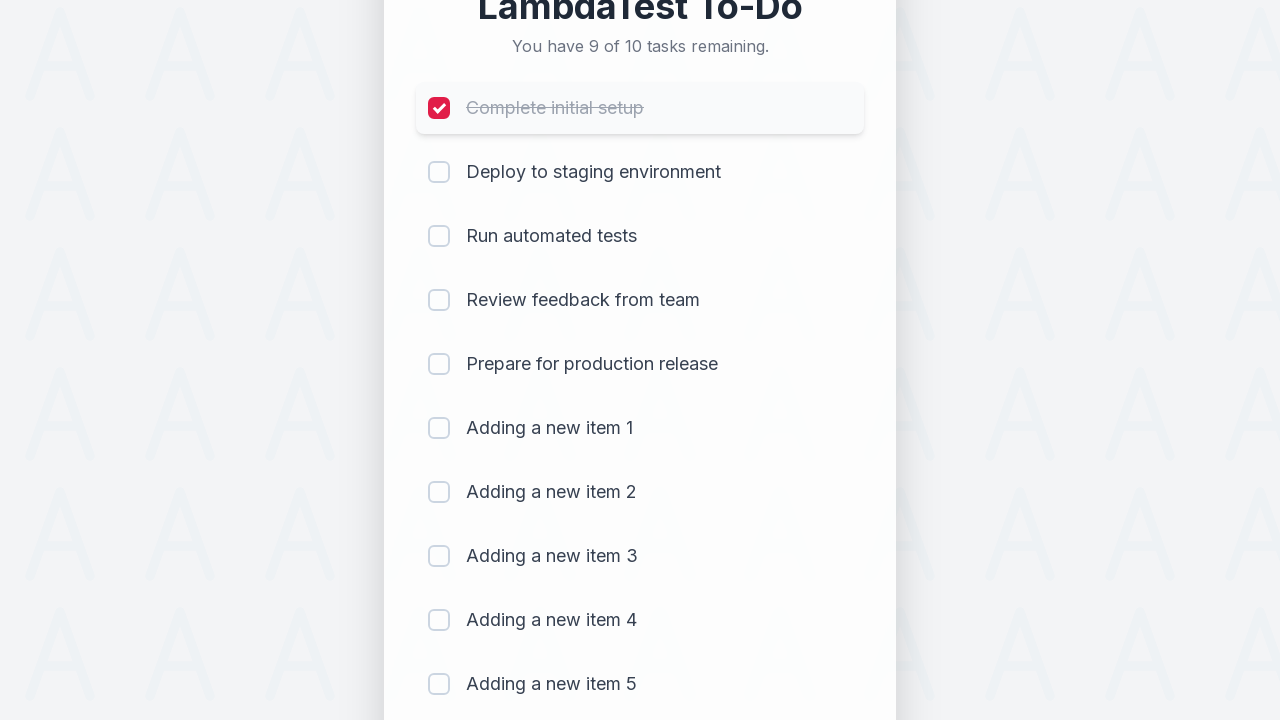

Clicked checkbox for item 2 to mark as completed at (439, 172) on (//input[@type='checkbox'])[2]
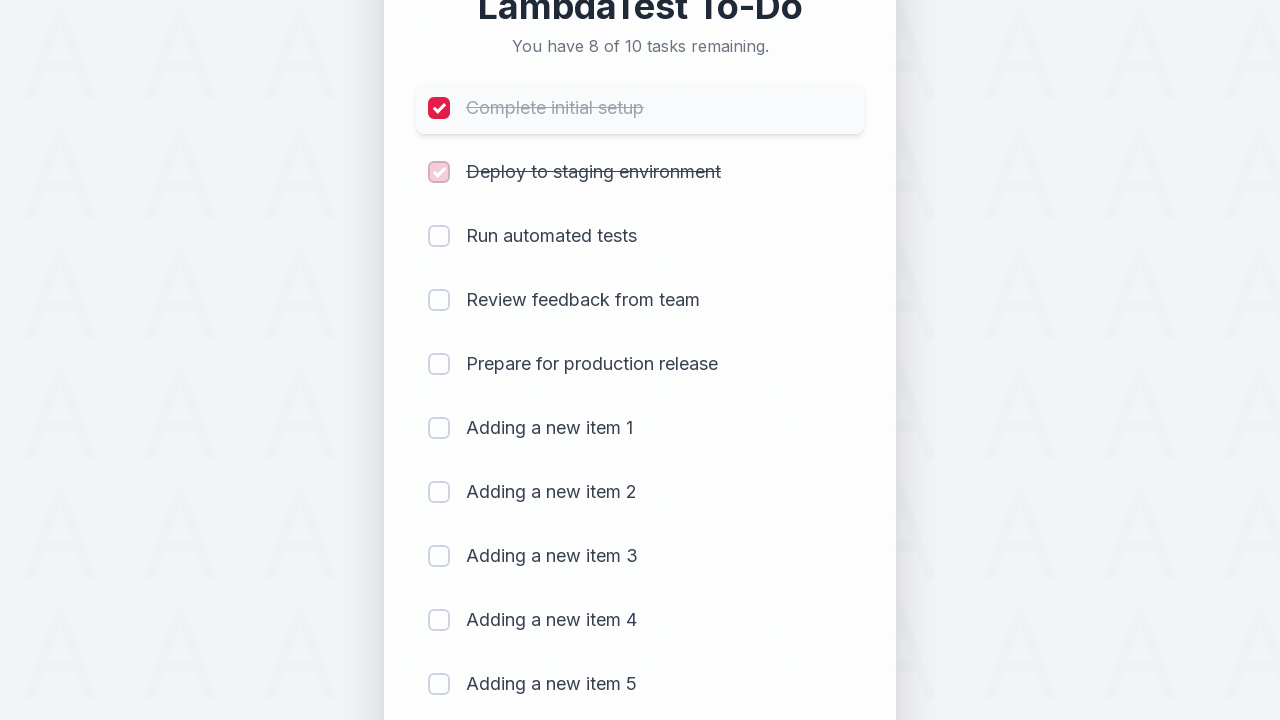

Waited 500ms after marking item 2 as completed
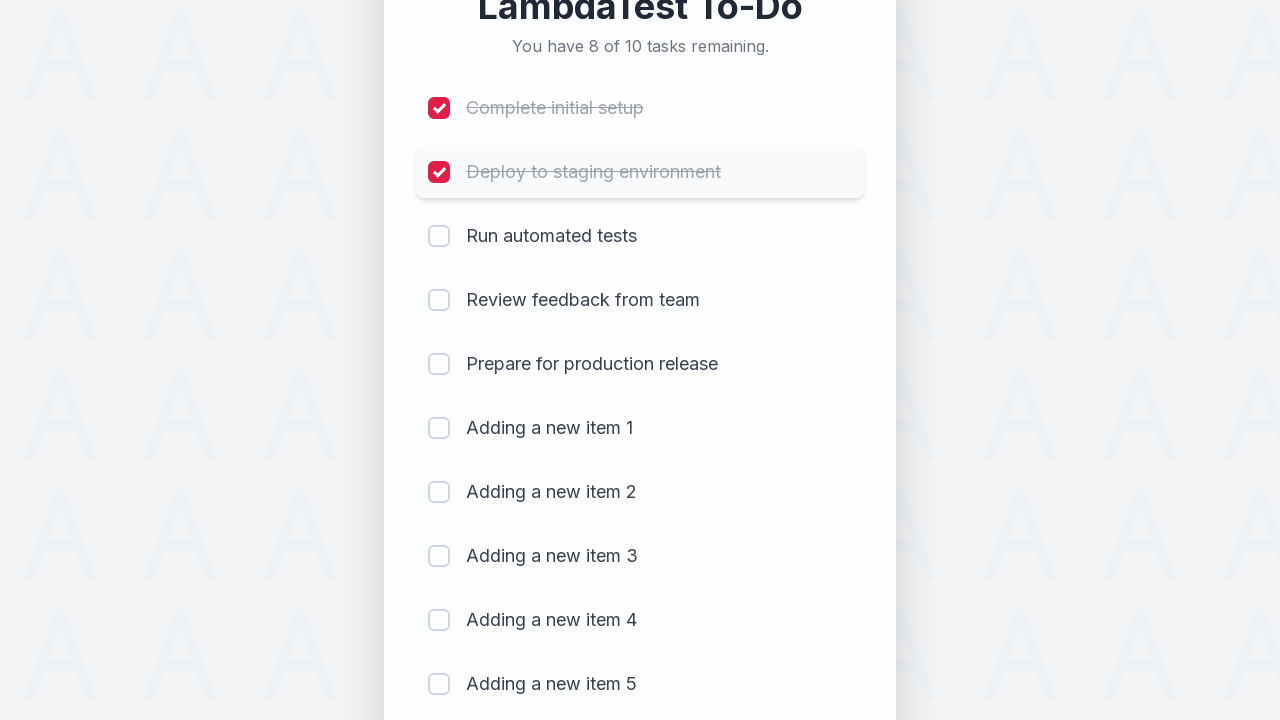

Clicked checkbox for item 3 to mark as completed at (439, 236) on (//input[@type='checkbox'])[3]
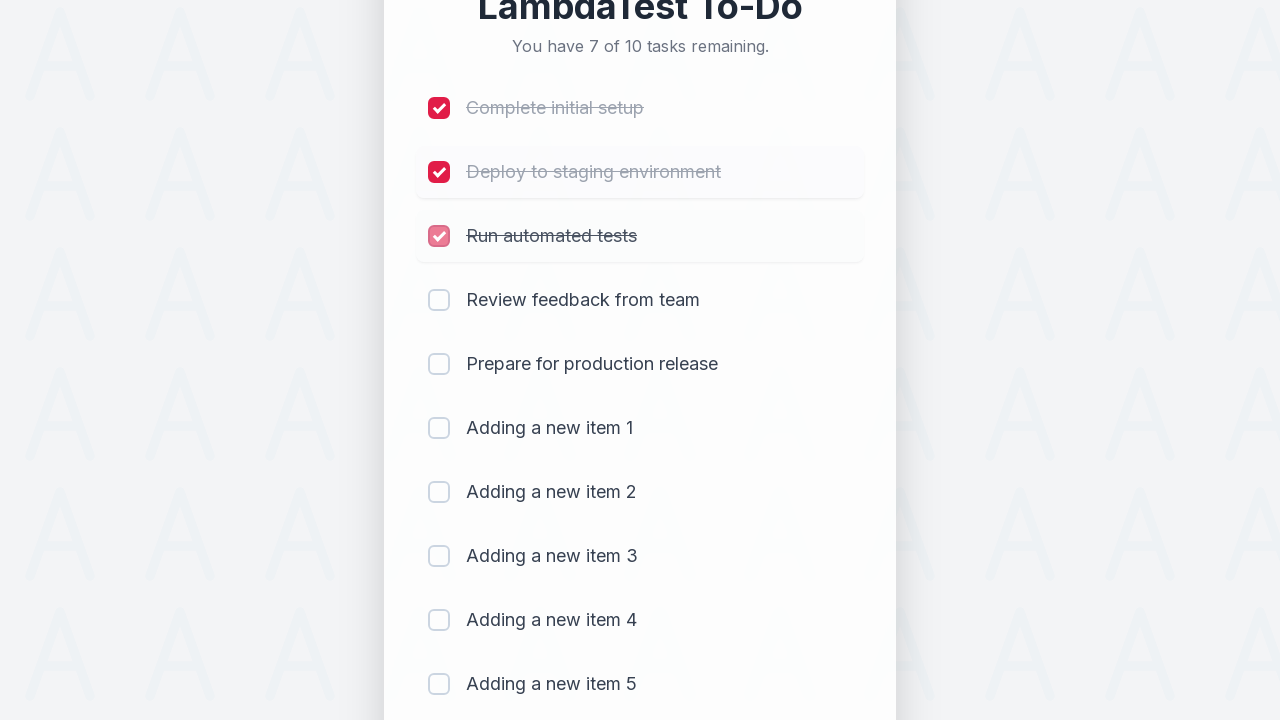

Waited 500ms after marking item 3 as completed
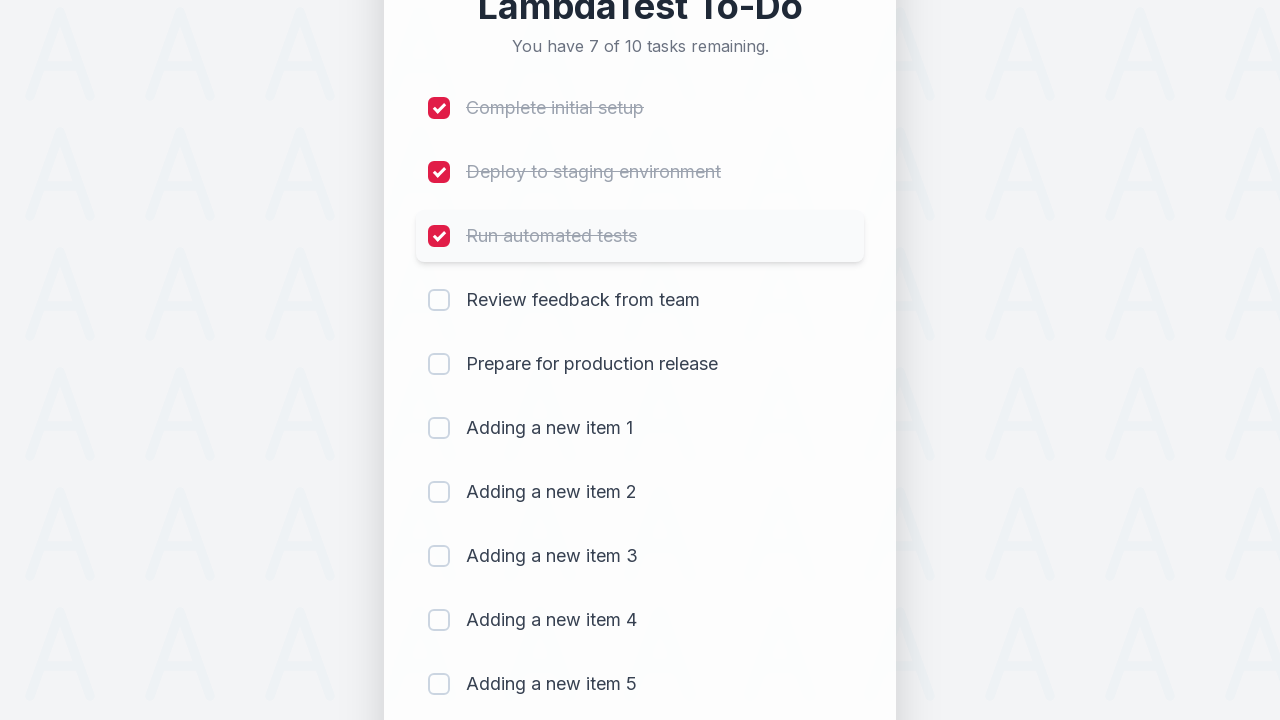

Clicked checkbox for item 4 to mark as completed at (439, 300) on (//input[@type='checkbox'])[4]
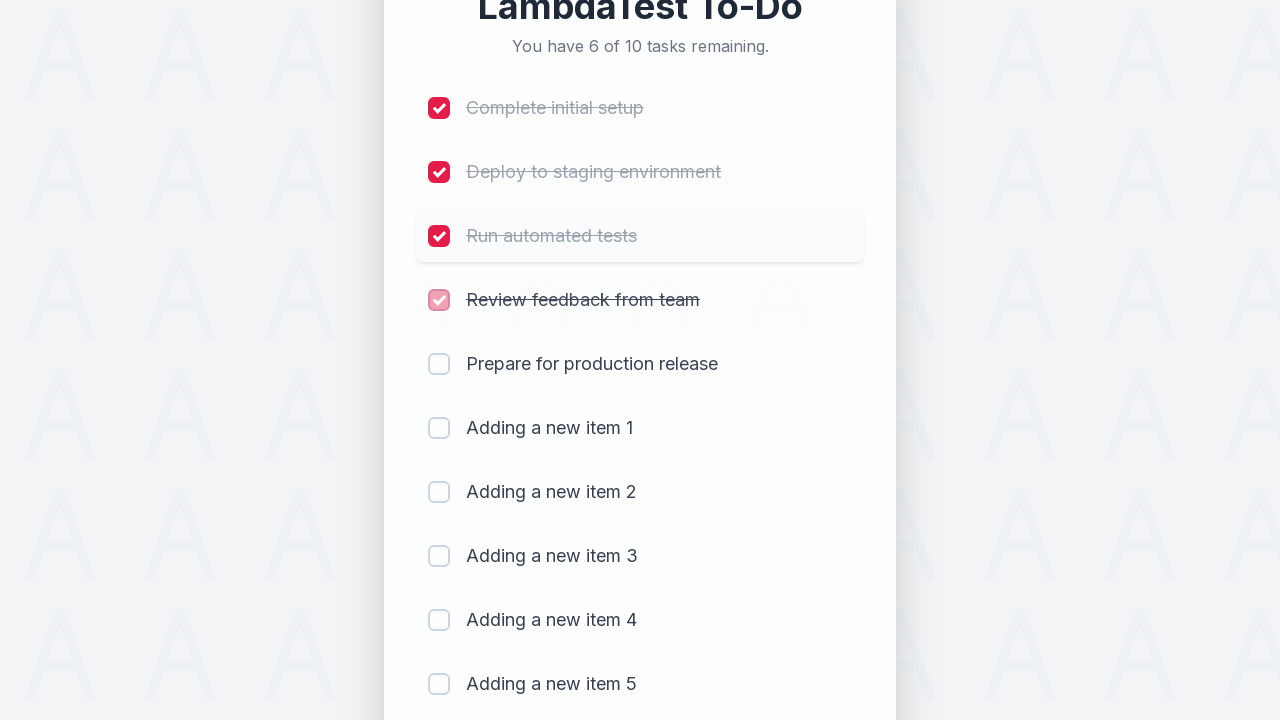

Waited 500ms after marking item 4 as completed
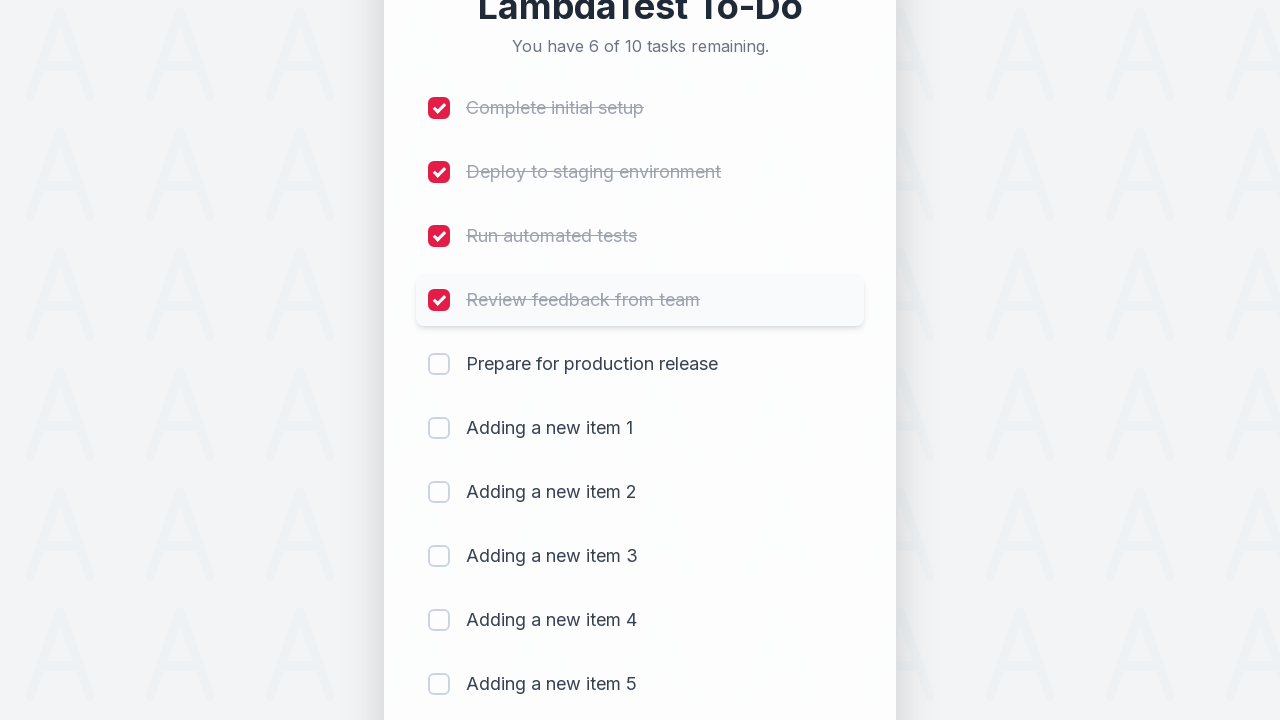

Clicked checkbox for item 5 to mark as completed at (439, 364) on (//input[@type='checkbox'])[5]
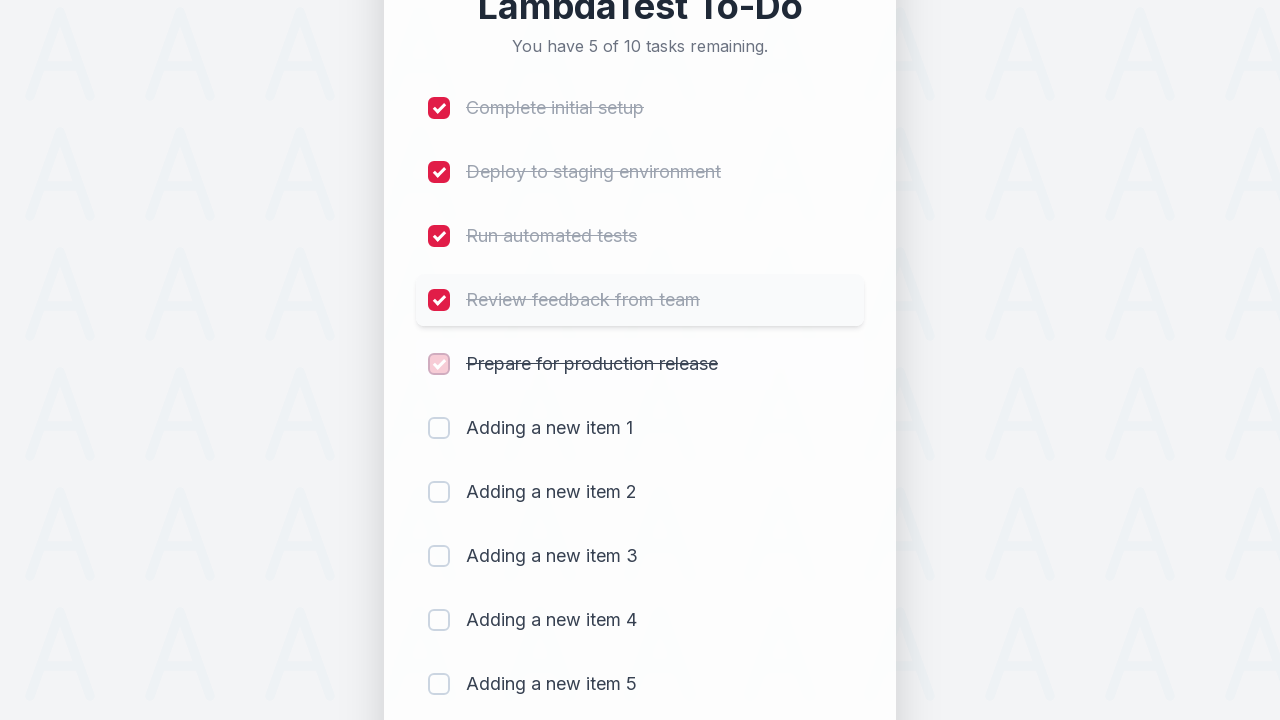

Waited 500ms after marking item 5 as completed
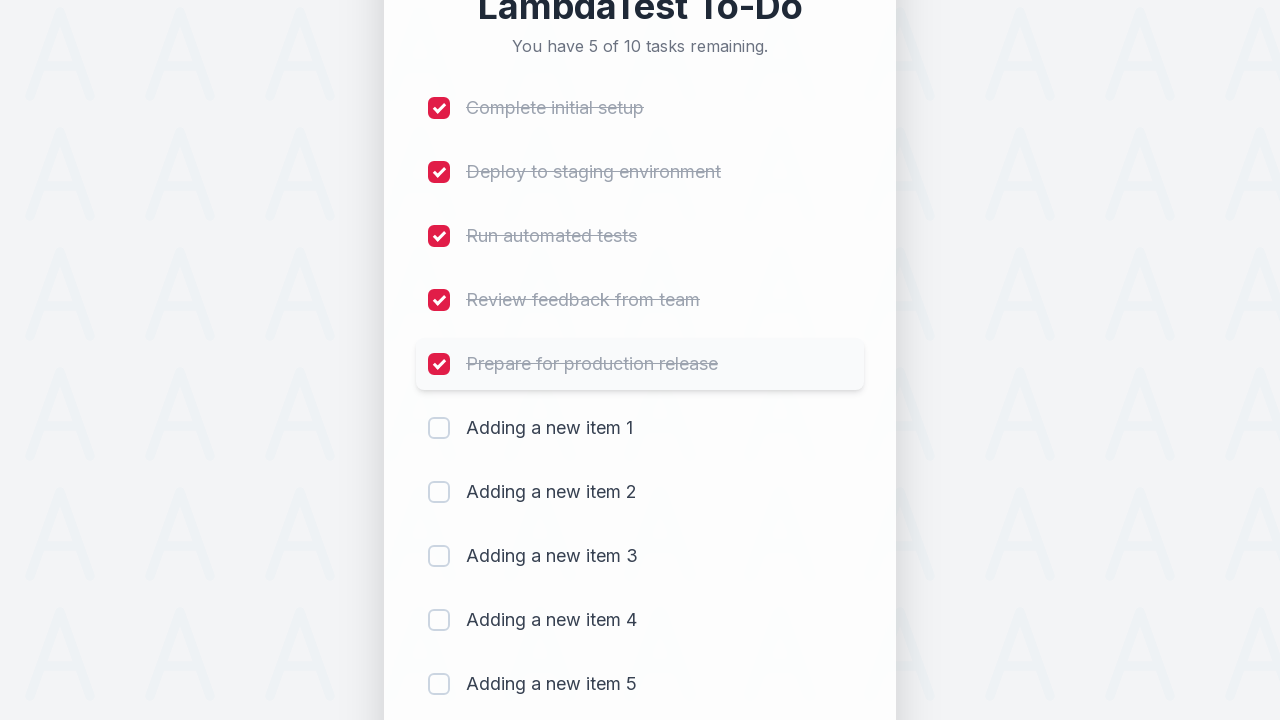

Clicked checkbox for item 6 to mark as completed at (439, 428) on (//input[@type='checkbox'])[6]
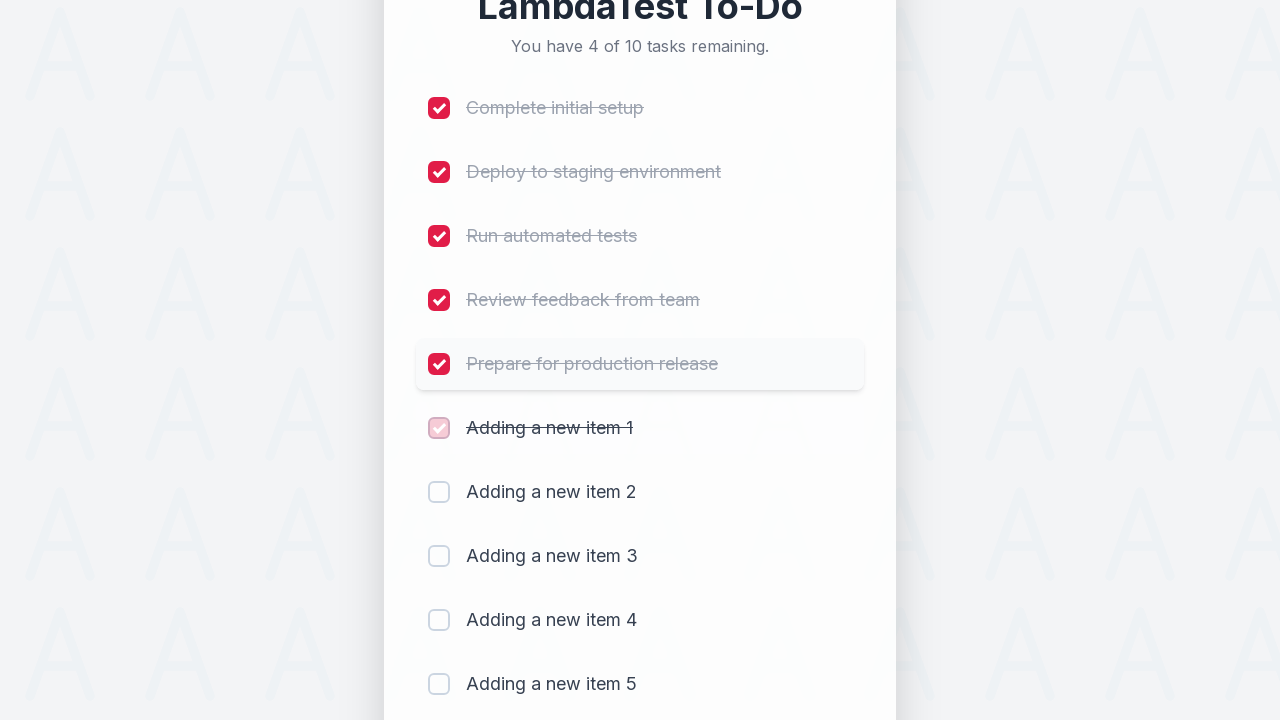

Waited 500ms after marking item 6 as completed
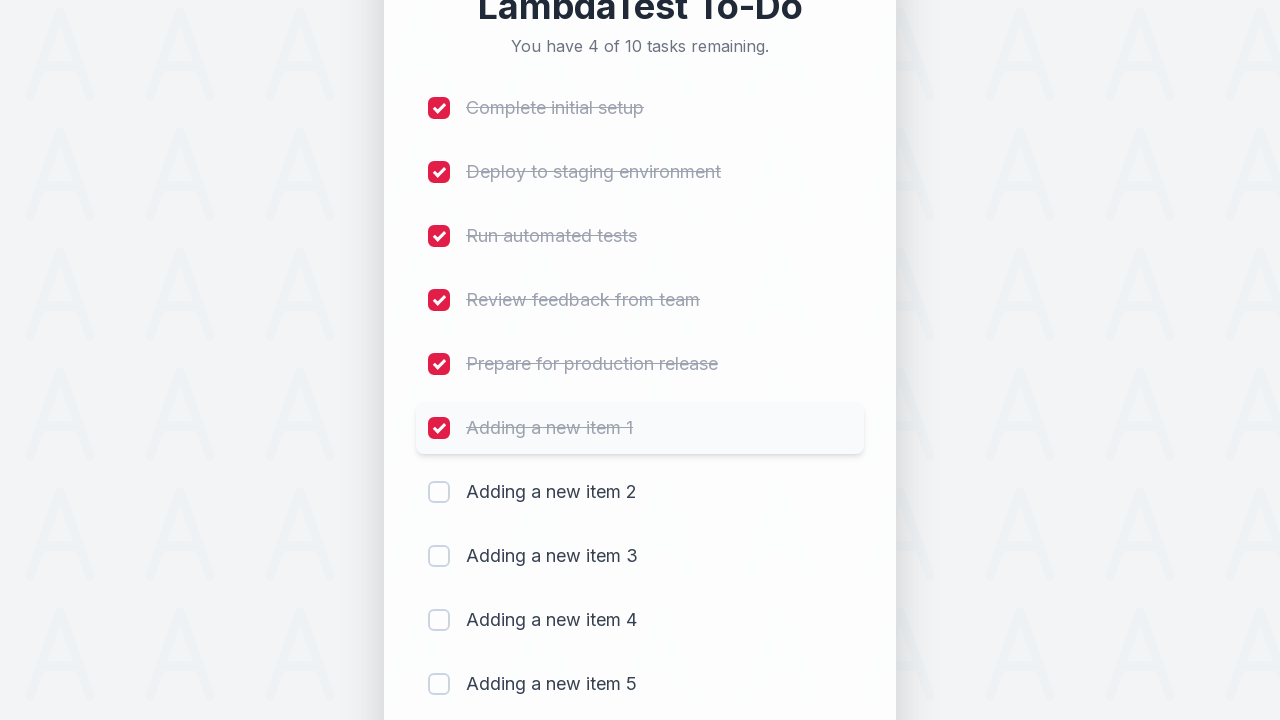

Clicked checkbox for item 7 to mark as completed at (439, 492) on (//input[@type='checkbox'])[7]
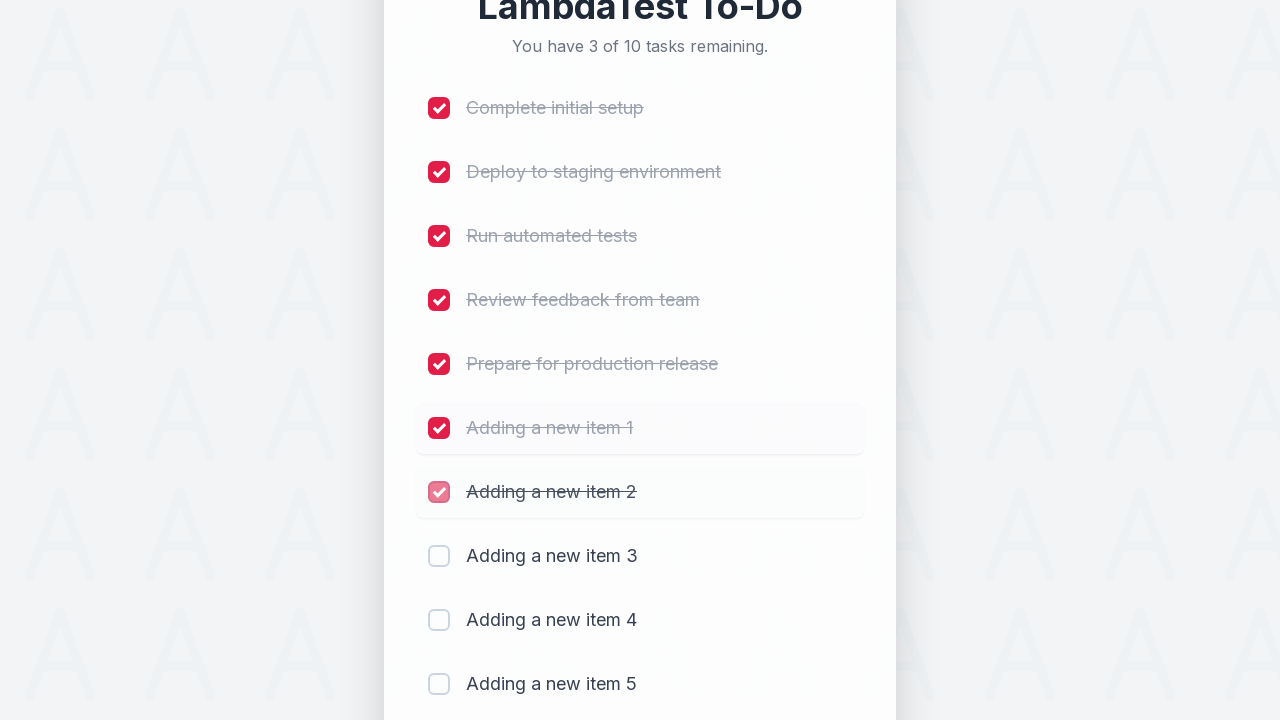

Waited 500ms after marking item 7 as completed
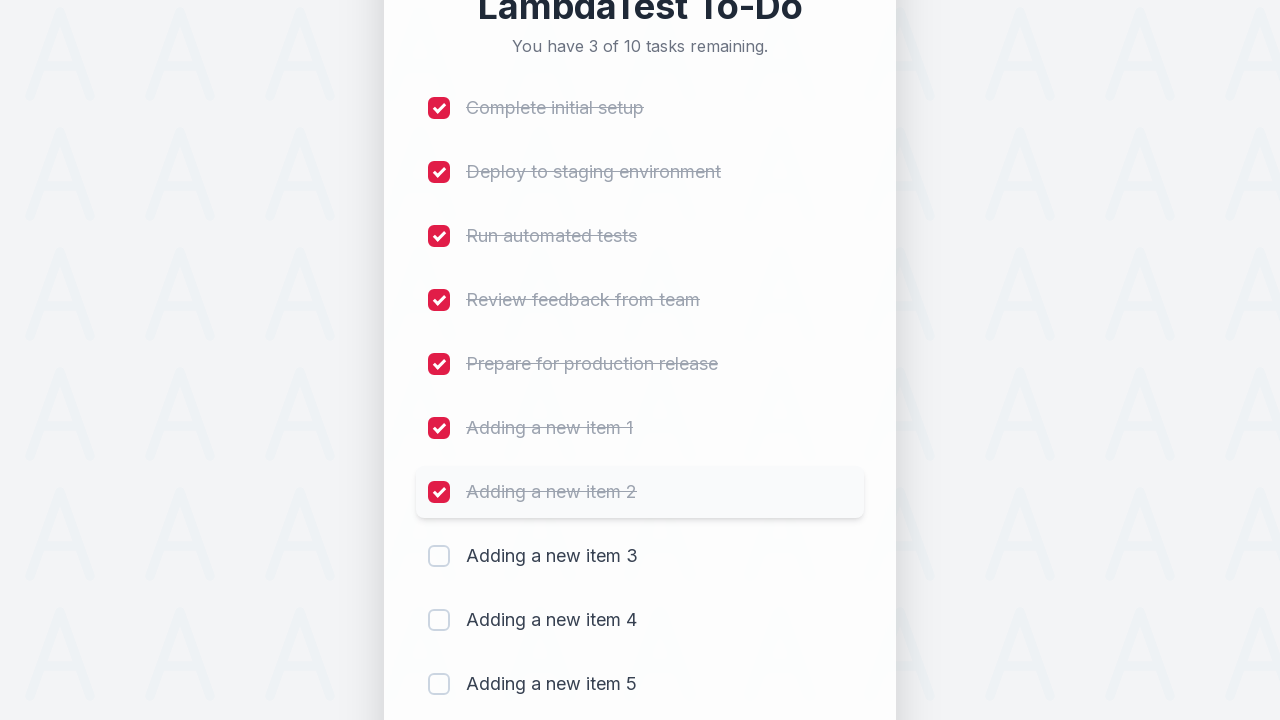

Clicked checkbox for item 8 to mark as completed at (439, 556) on (//input[@type='checkbox'])[8]
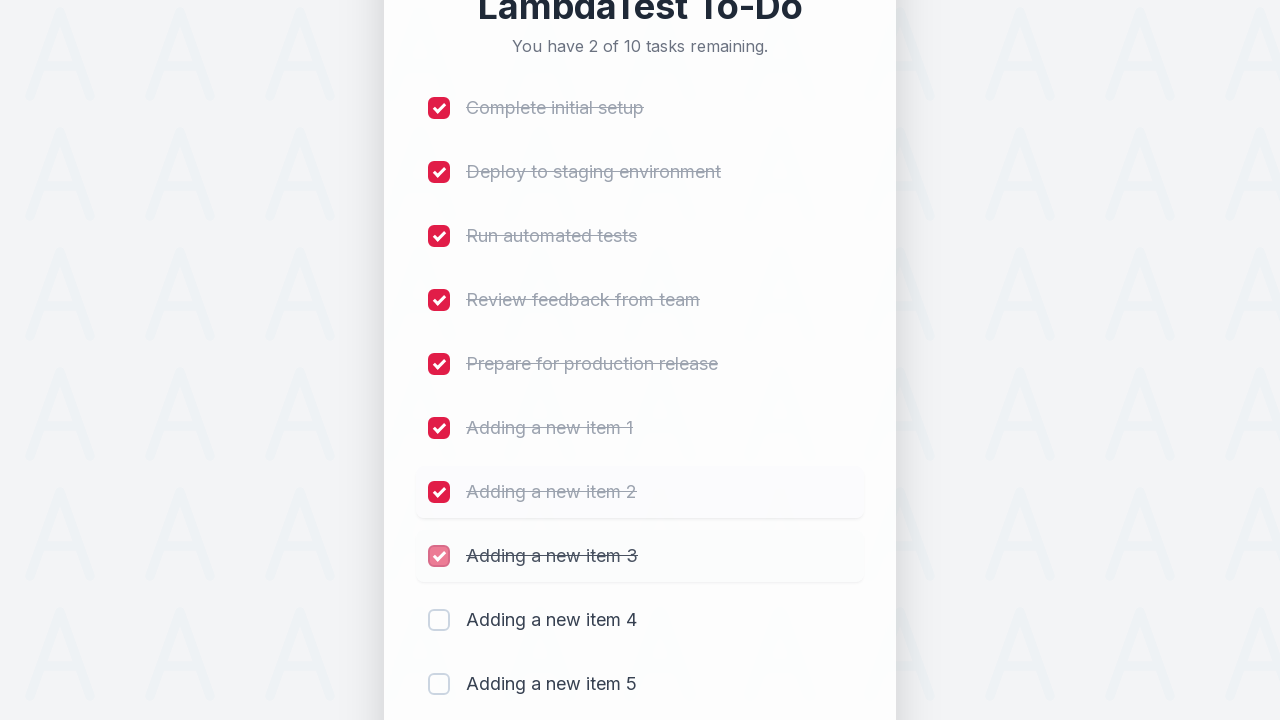

Waited 500ms after marking item 8 as completed
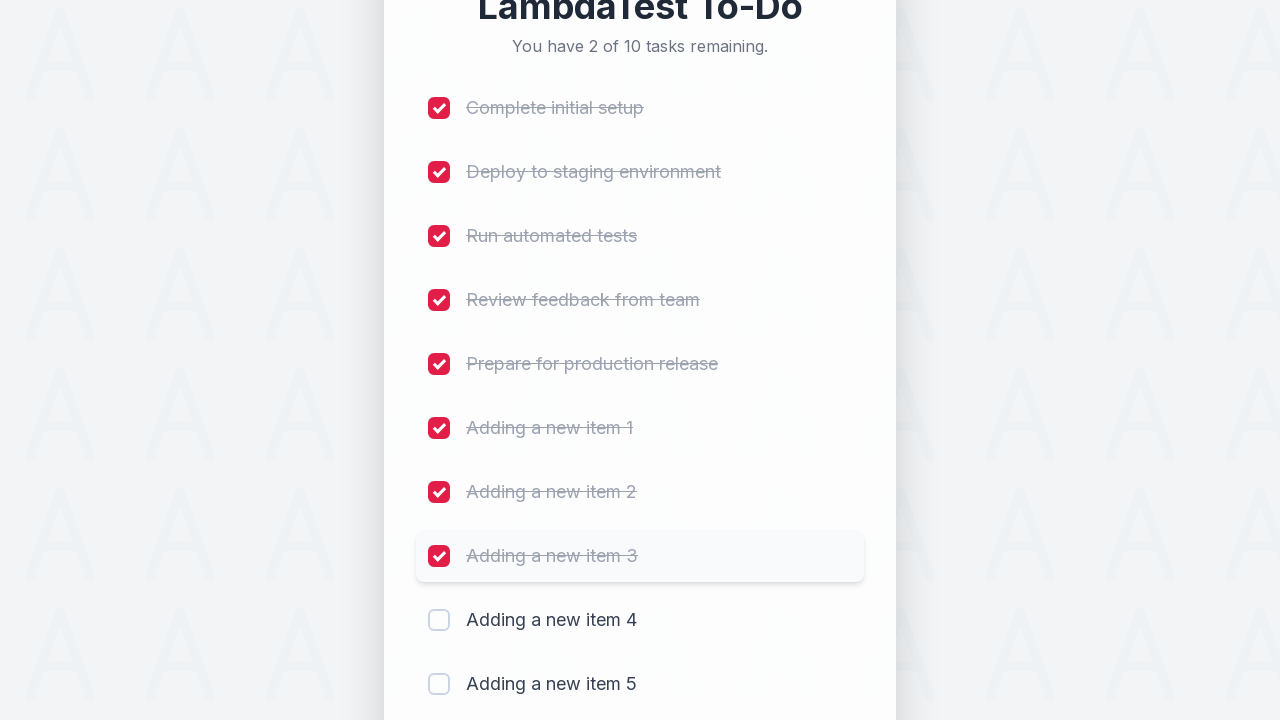

Clicked checkbox for item 9 to mark as completed at (439, 620) on (//input[@type='checkbox'])[9]
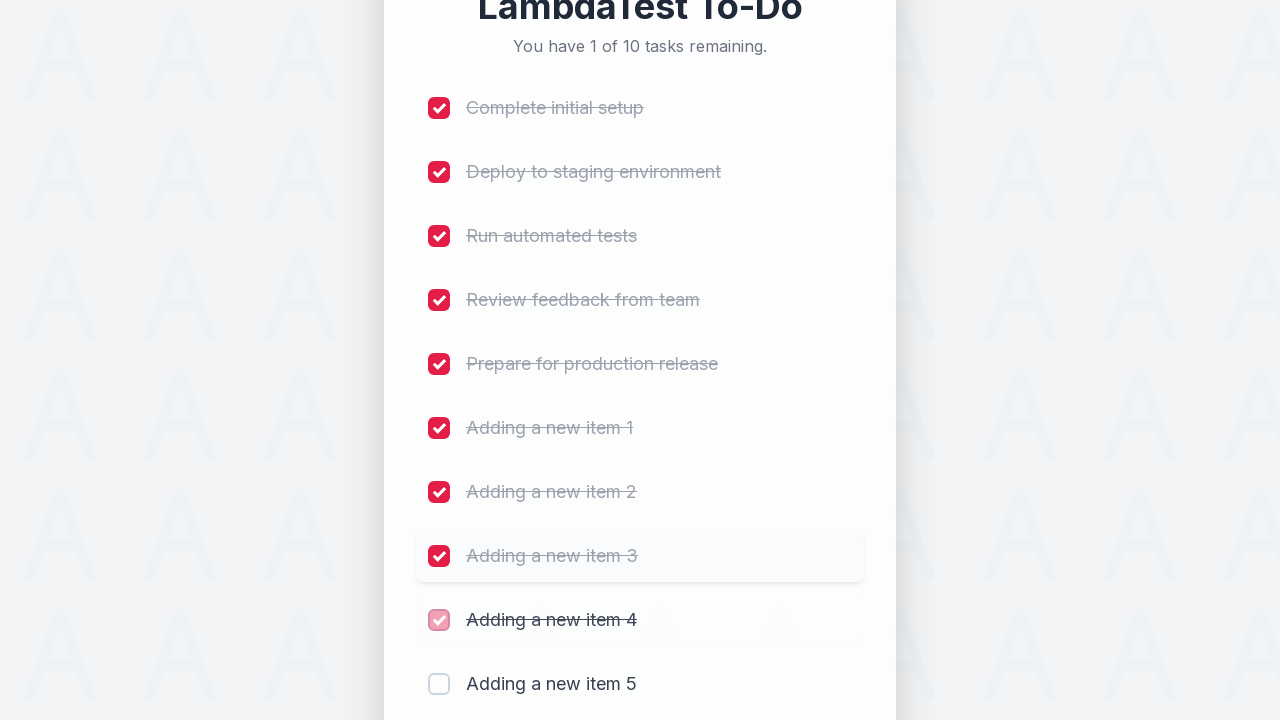

Waited 500ms after marking item 9 as completed
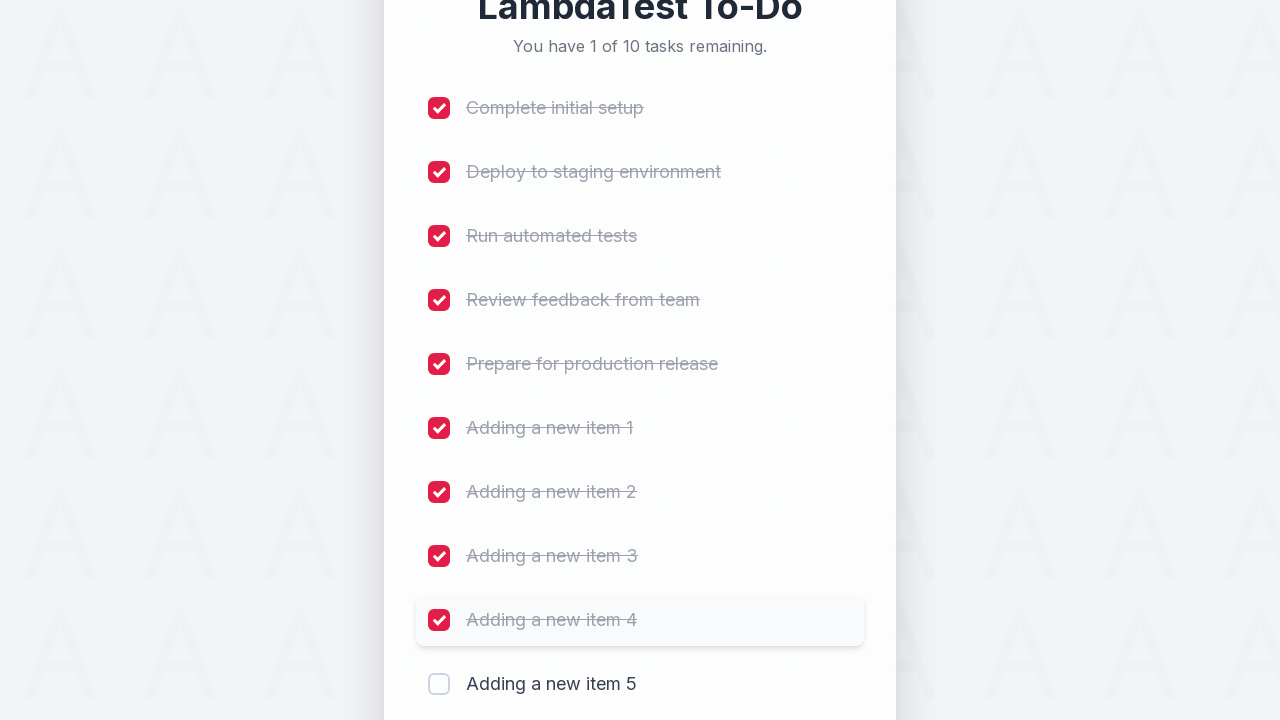

Clicked checkbox for item 10 to mark as completed at (439, 684) on (//input[@type='checkbox'])[10]
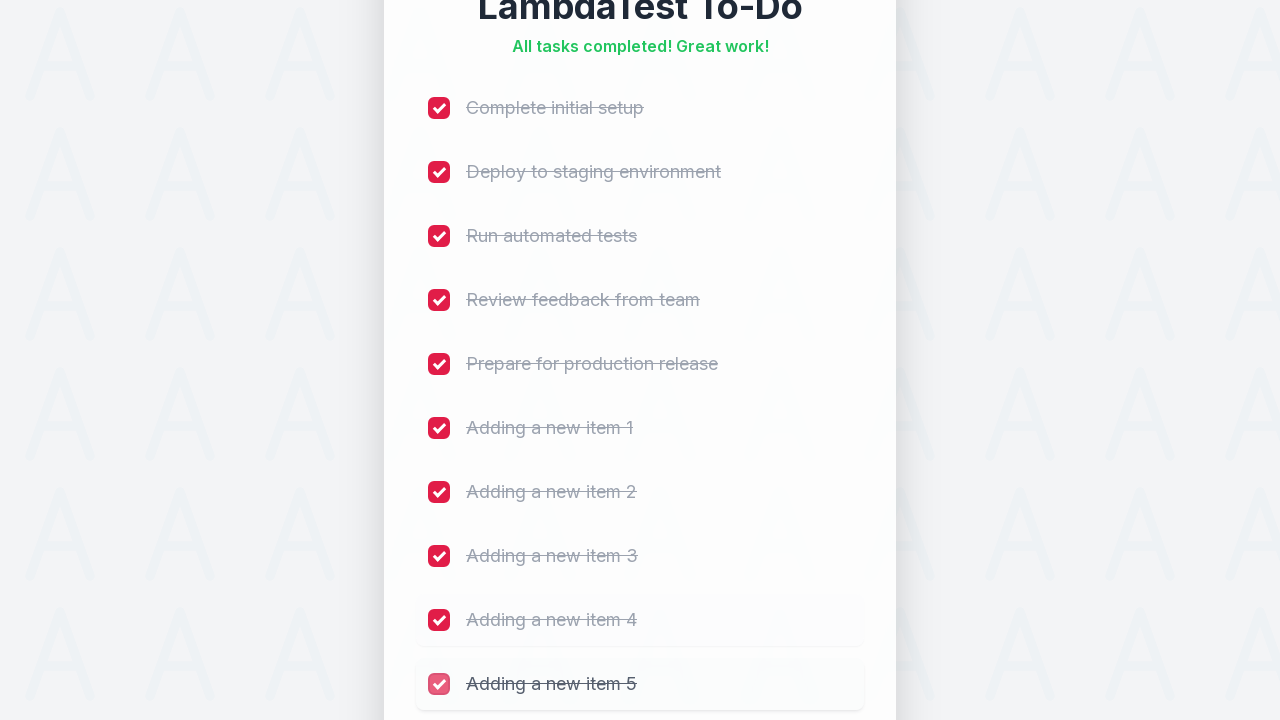

Waited 500ms after marking item 10 as completed
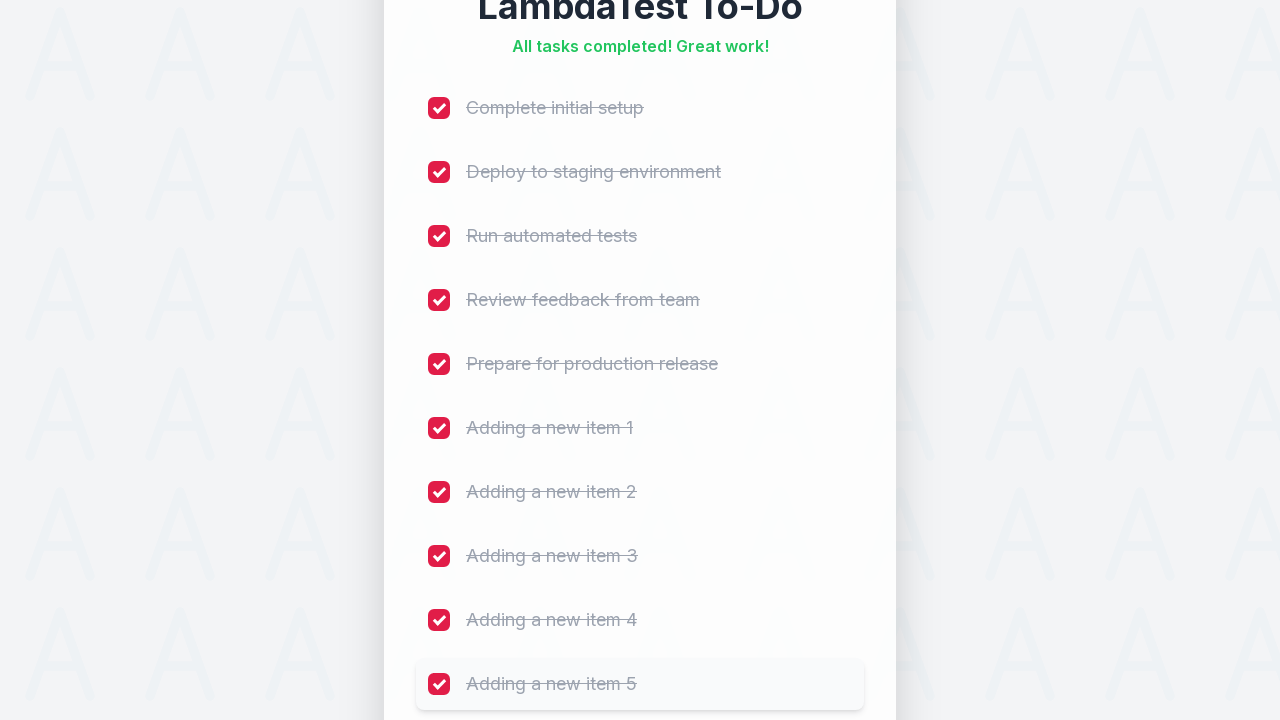

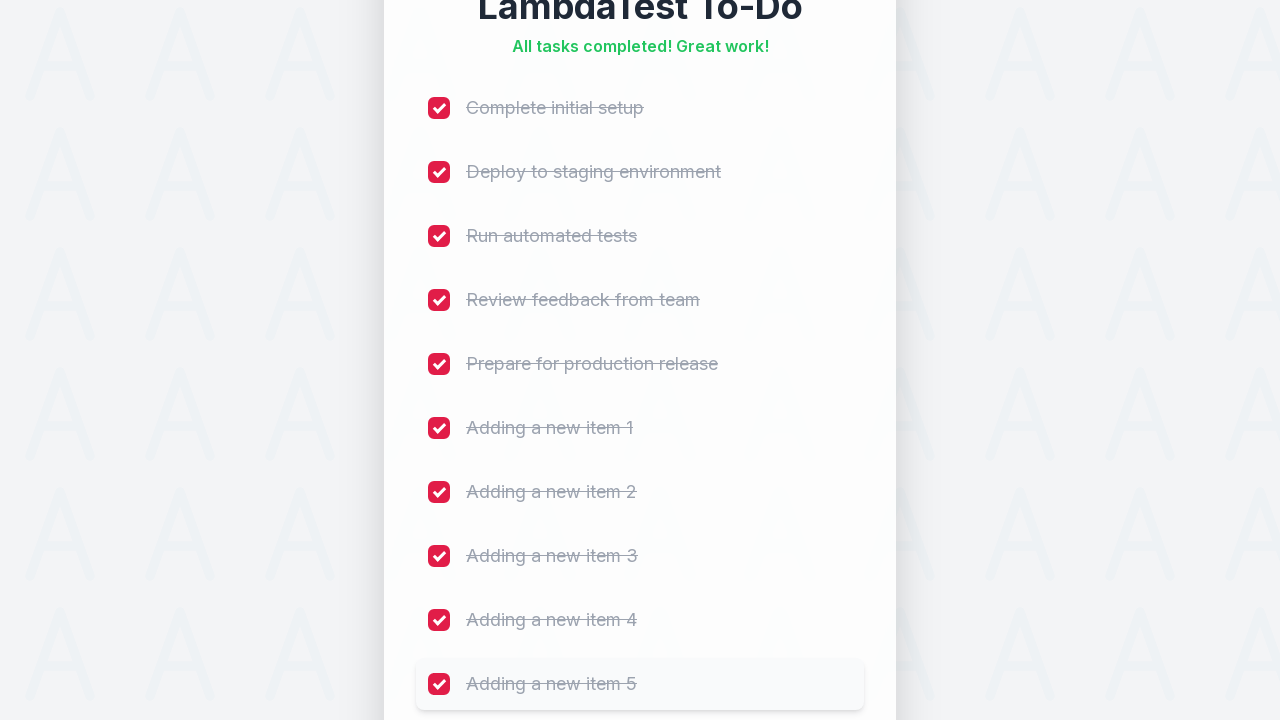